Tests the product listing page by repeatedly clicking the "Load more" button to load additional products and scrolling down the page to ensure all content loads properly.

Starting URL: https://nhathuoclongchau.com.vn/thuc-pham-chuc-nang/vitamin-khoang-chat

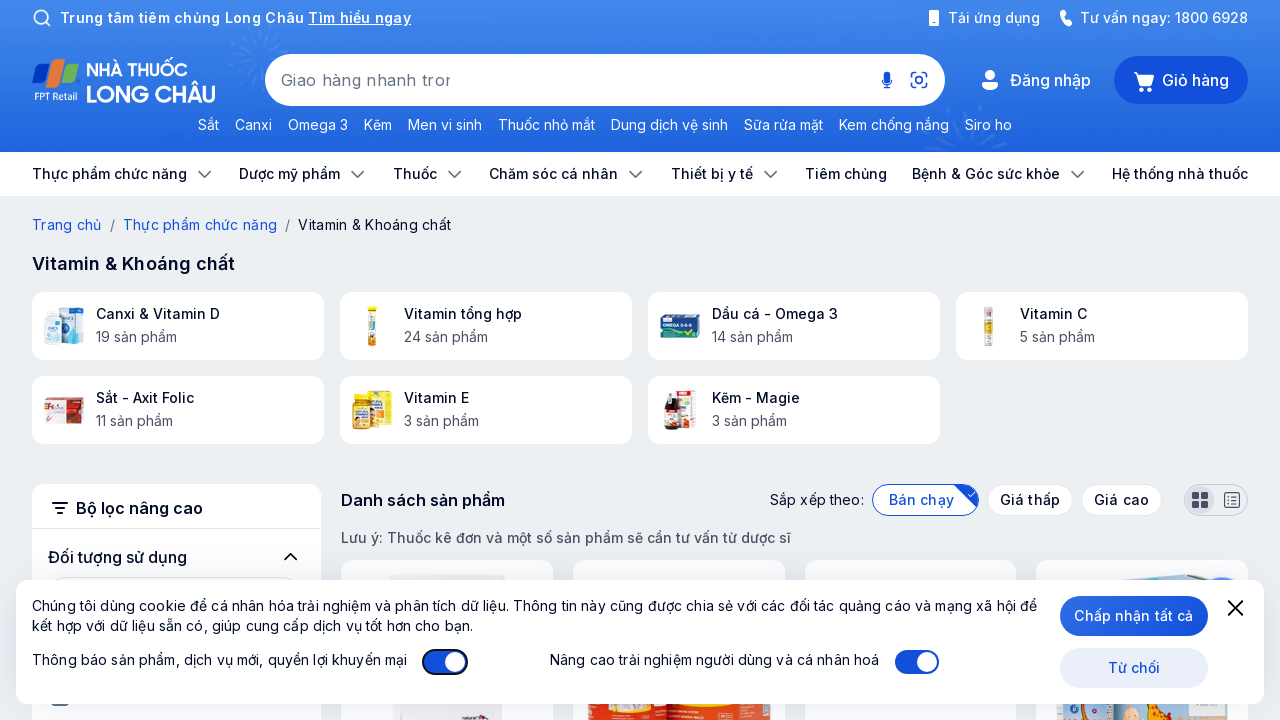

Waited for page to reach domcontentloaded state
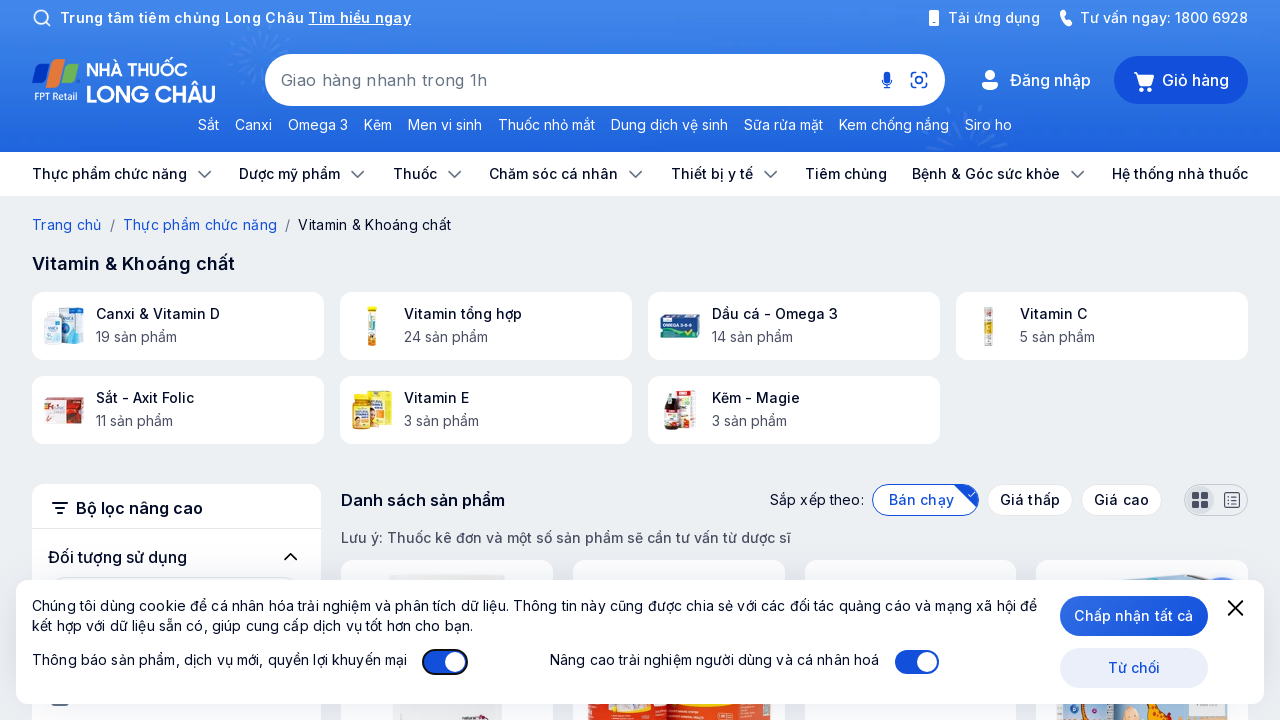

Waited 1000ms for page to fully load
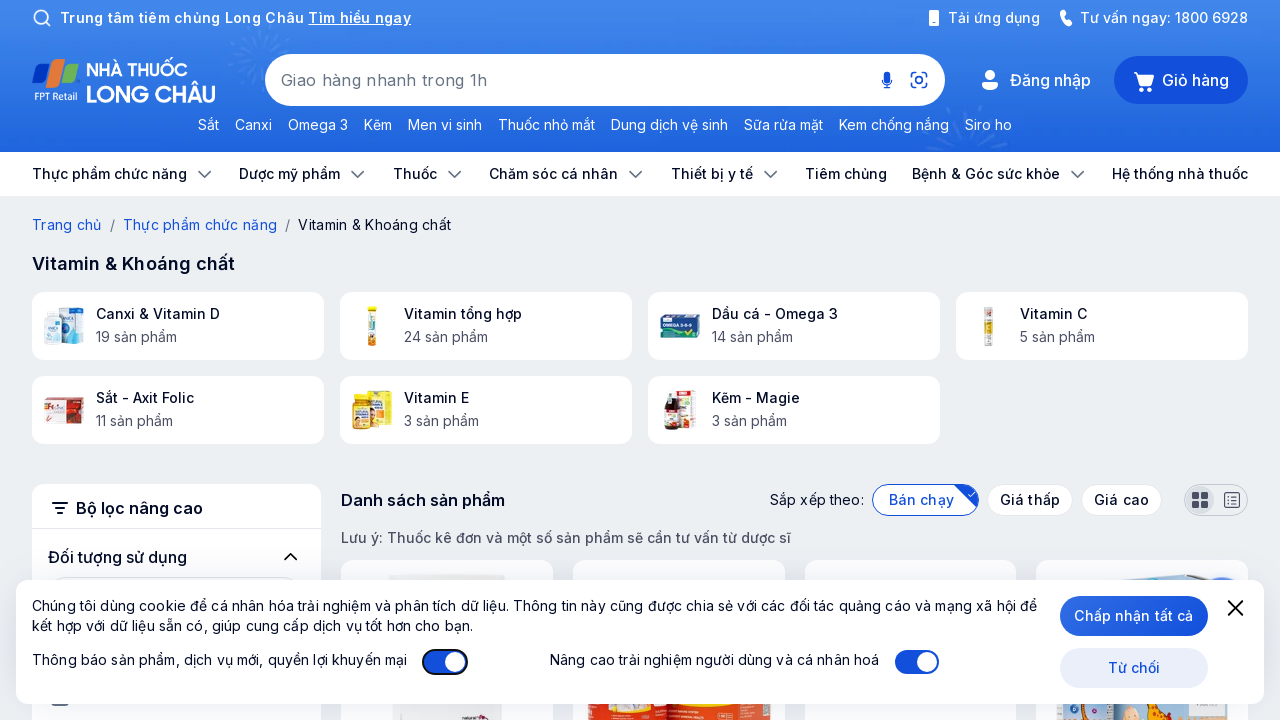

Clicked 'Load more' button (iteration 1/10) at (794, 360) on button >> internal:has-text="Xem th\u00eam"i >> internal:has-text="s\u1ea3n ph\u
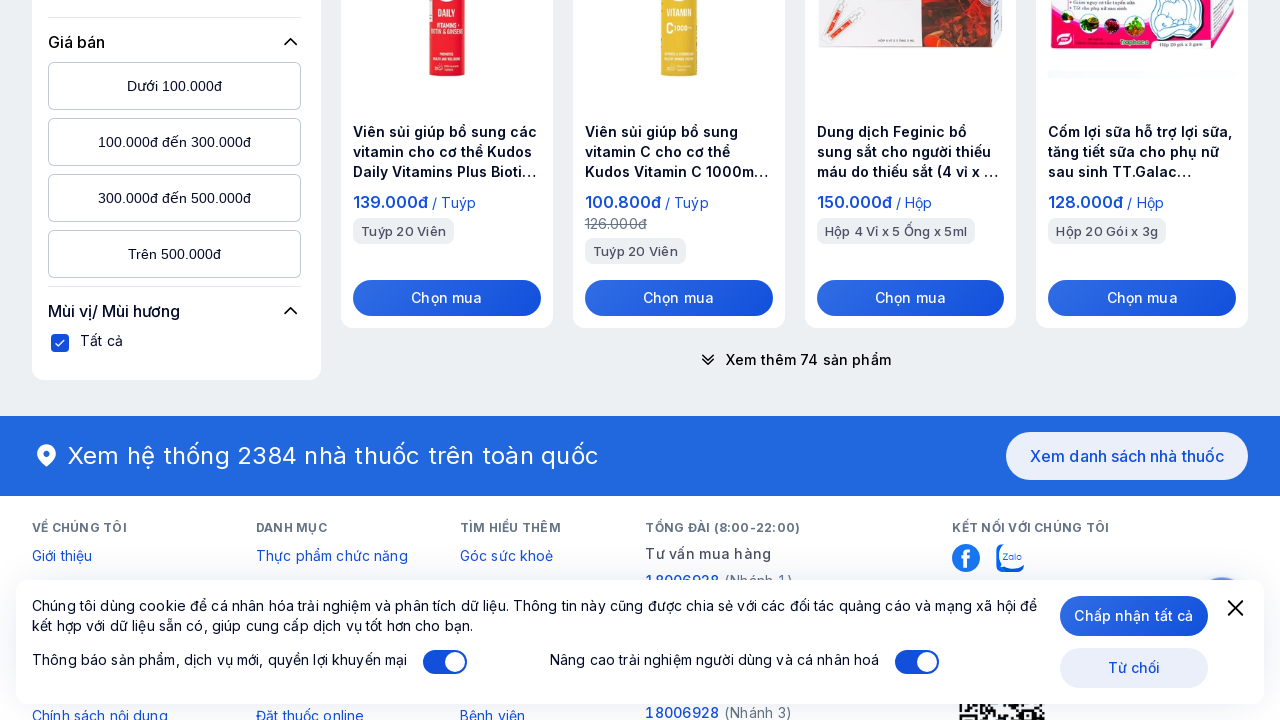

Waited 500ms for products to load
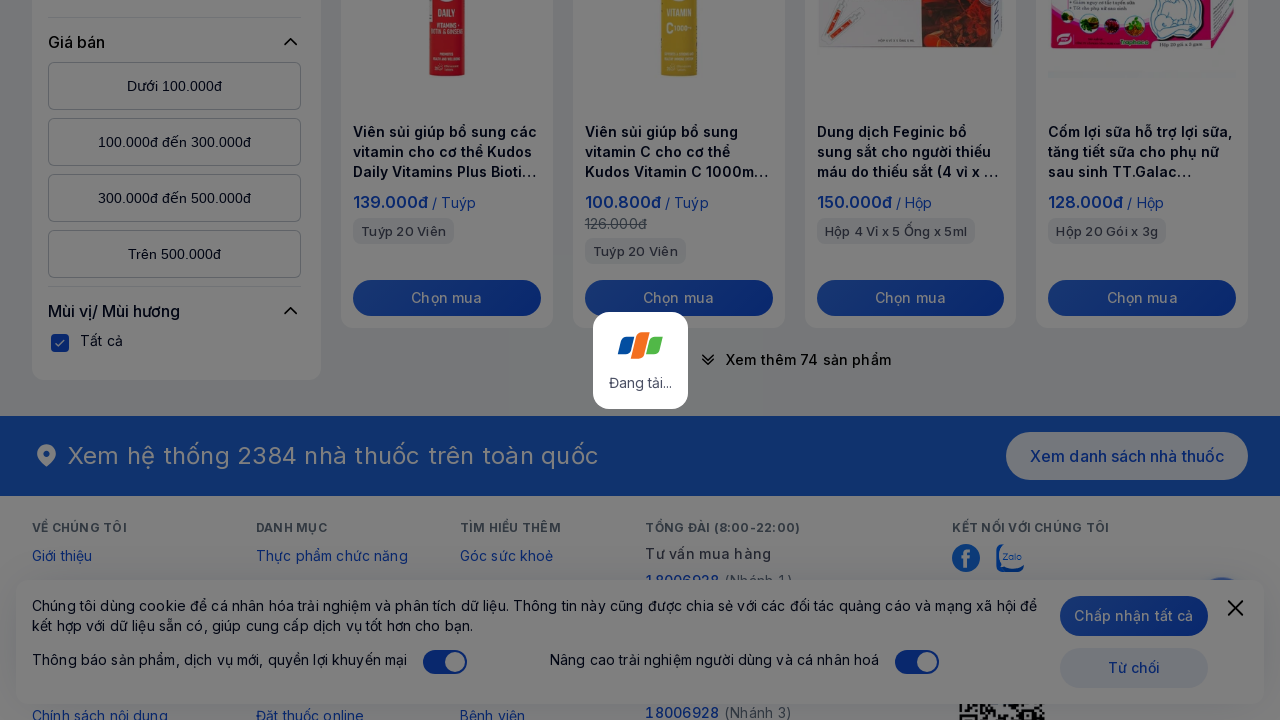

Clicked 'Load more' button (iteration 2/10) at (794, 361) on button >> internal:has-text="Xem th\u00eam"i >> internal:has-text="s\u1ea3n ph\u
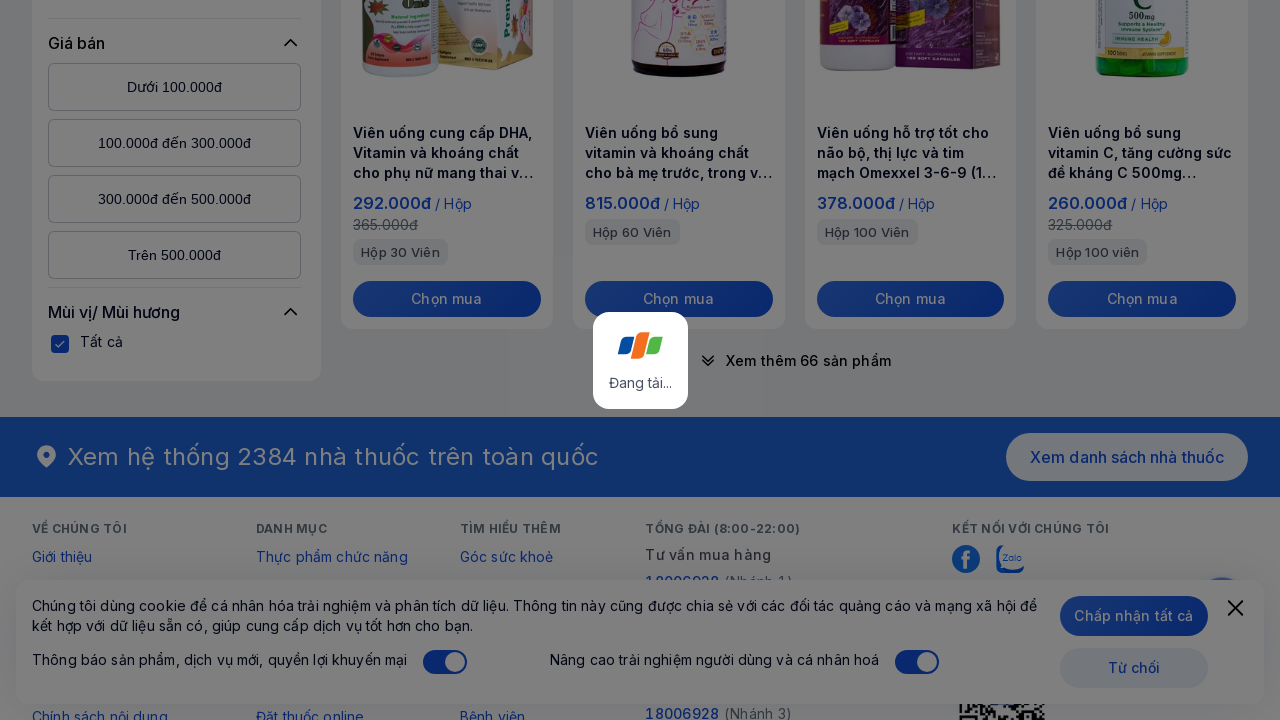

Waited 500ms for products to load
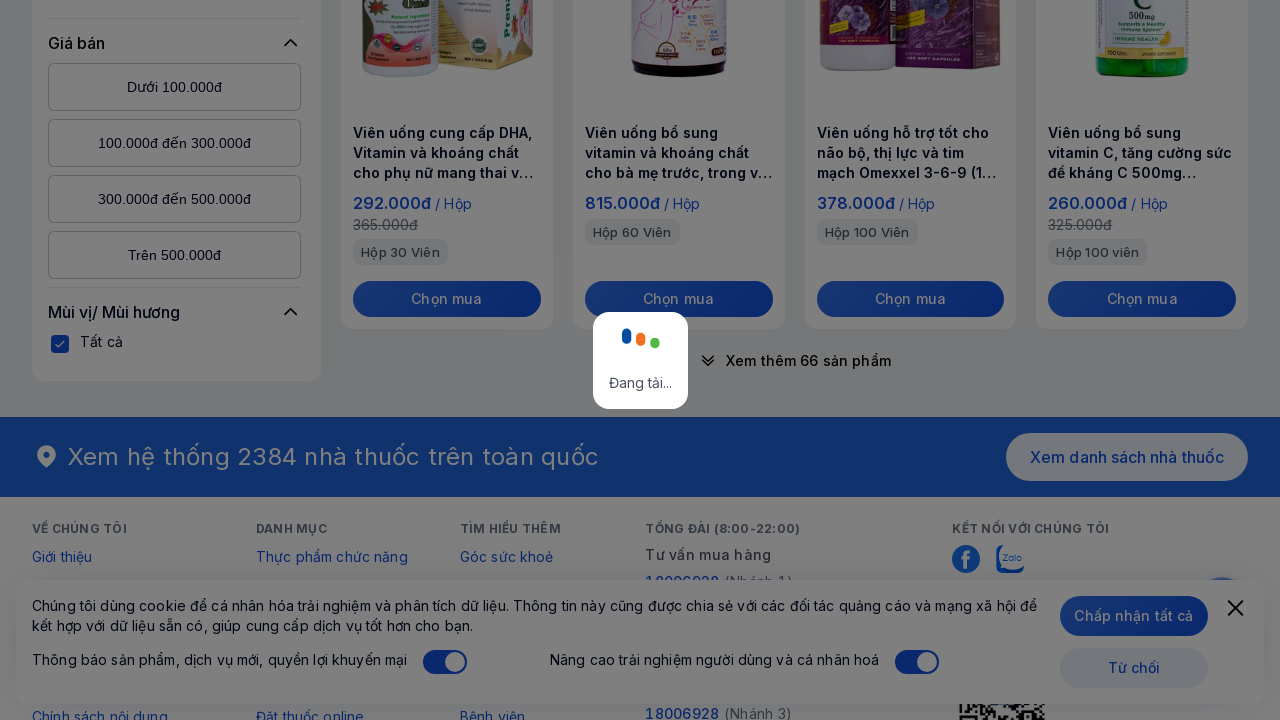

Clicked 'Load more' button (iteration 3/10) at (794, 360) on button >> internal:has-text="Xem th\u00eam"i >> internal:has-text="s\u1ea3n ph\u
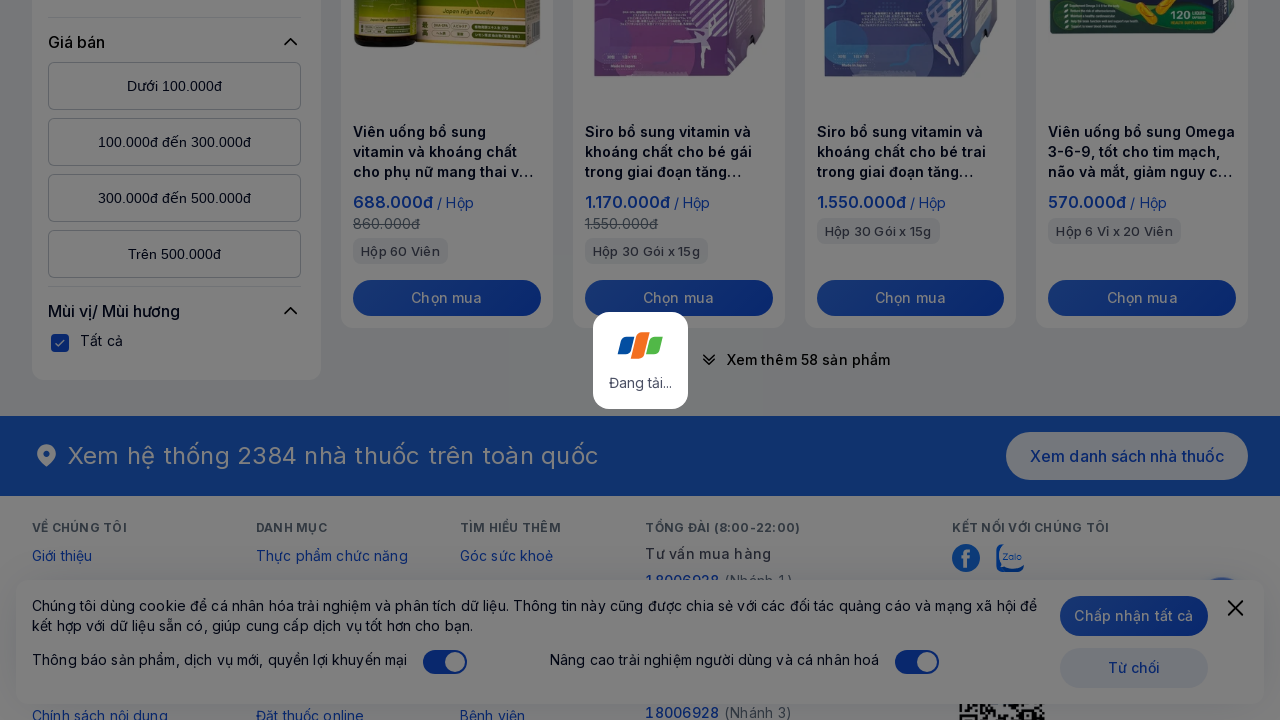

Waited 500ms for products to load
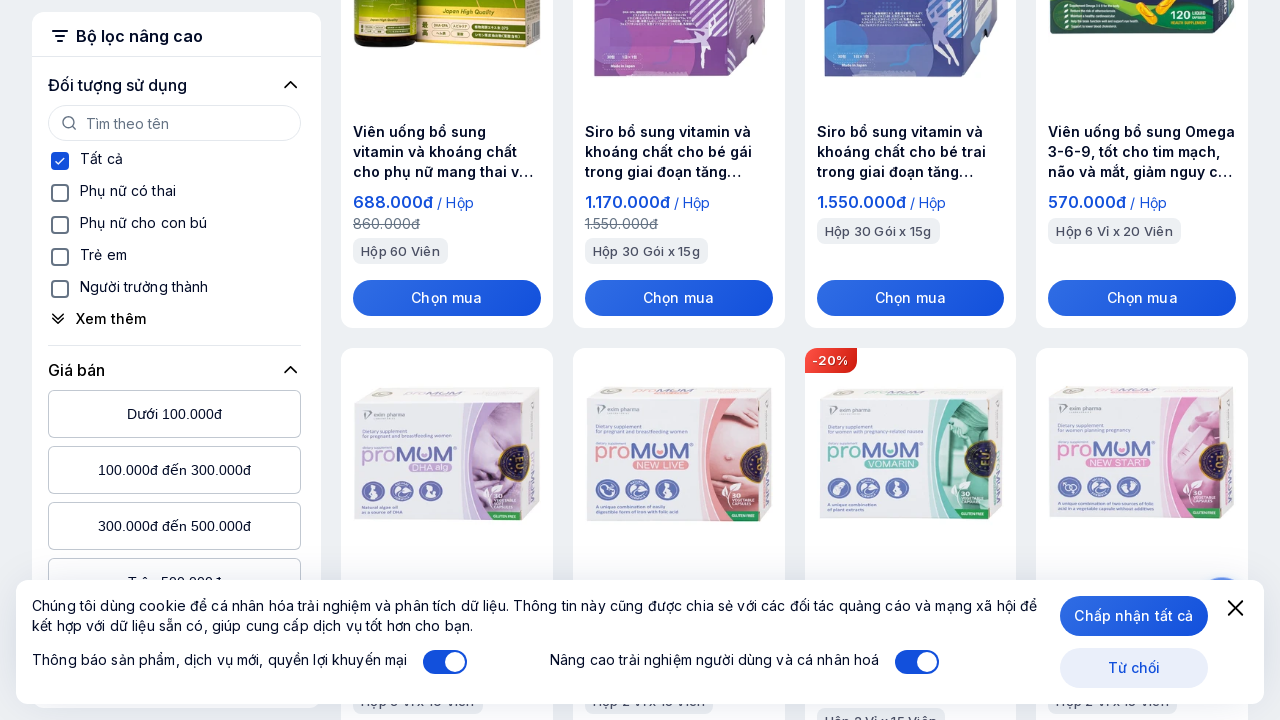

Clicked 'Load more' button (iteration 4/10) at (794, 361) on button >> internal:has-text="Xem th\u00eam"i >> internal:has-text="s\u1ea3n ph\u
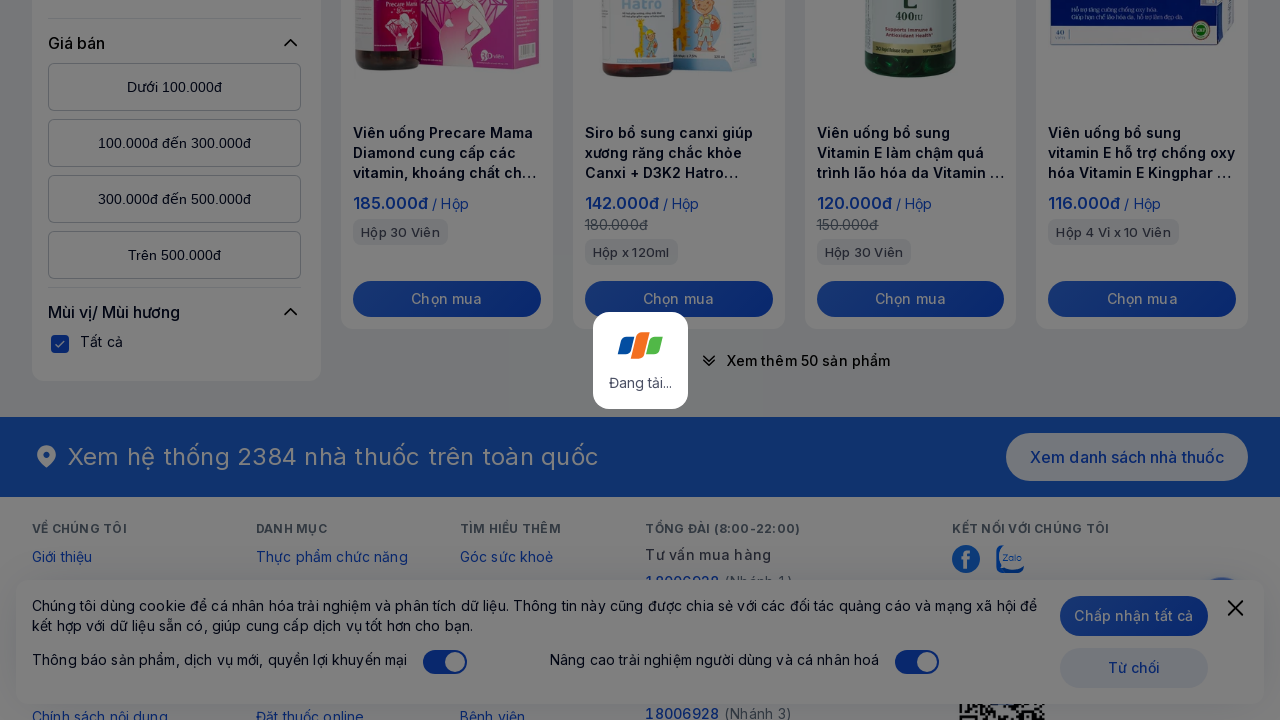

Waited 500ms for products to load
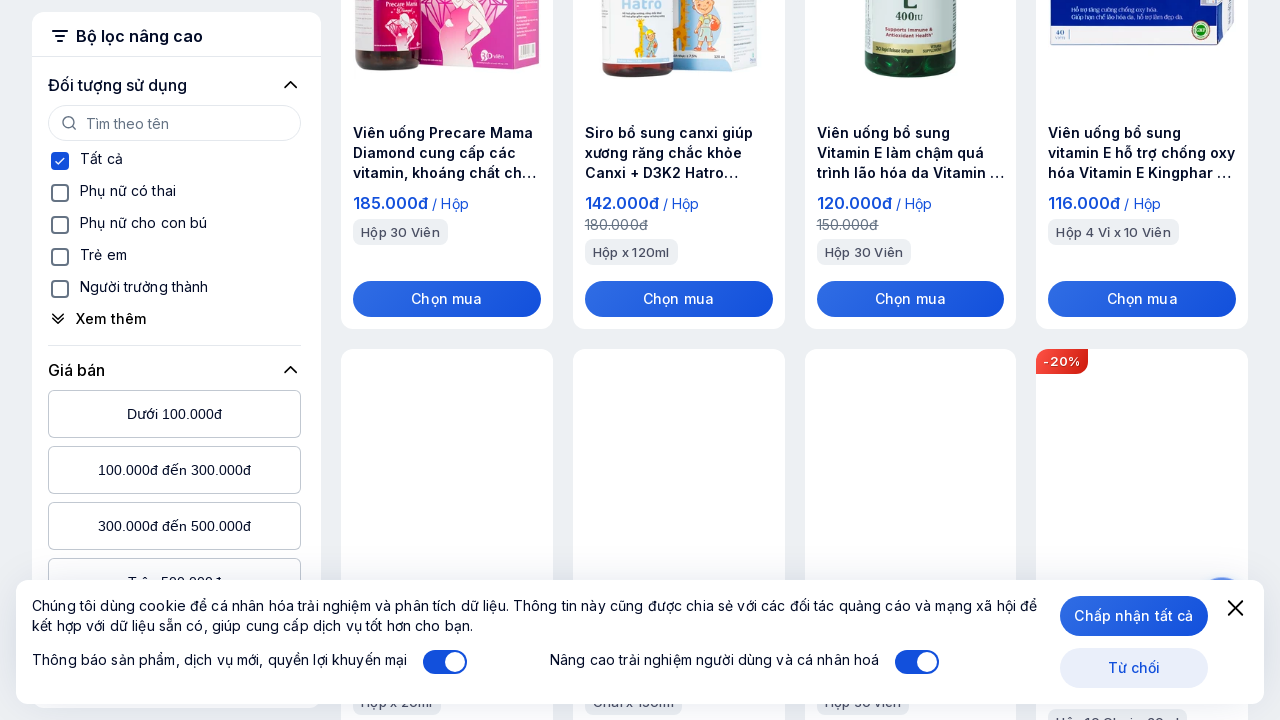

Clicked 'Load more' button (iteration 5/10) at (794, 360) on button >> internal:has-text="Xem th\u00eam"i >> internal:has-text="s\u1ea3n ph\u
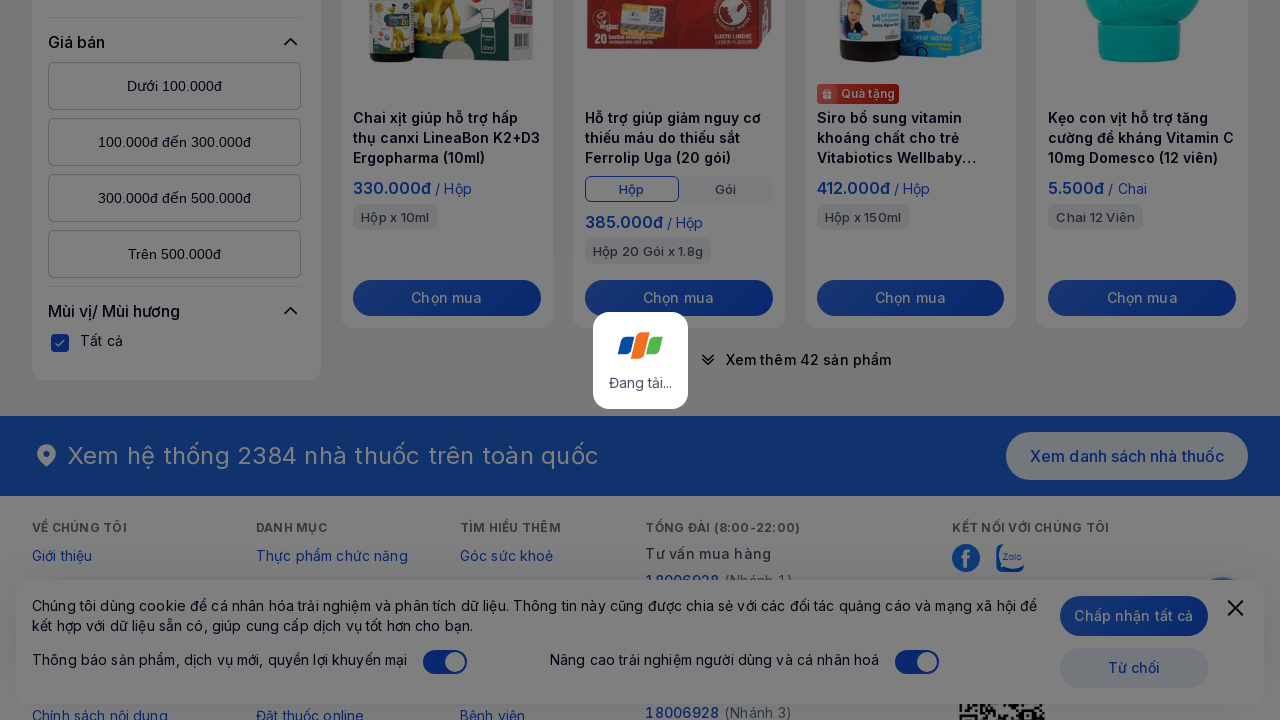

Waited 500ms for products to load
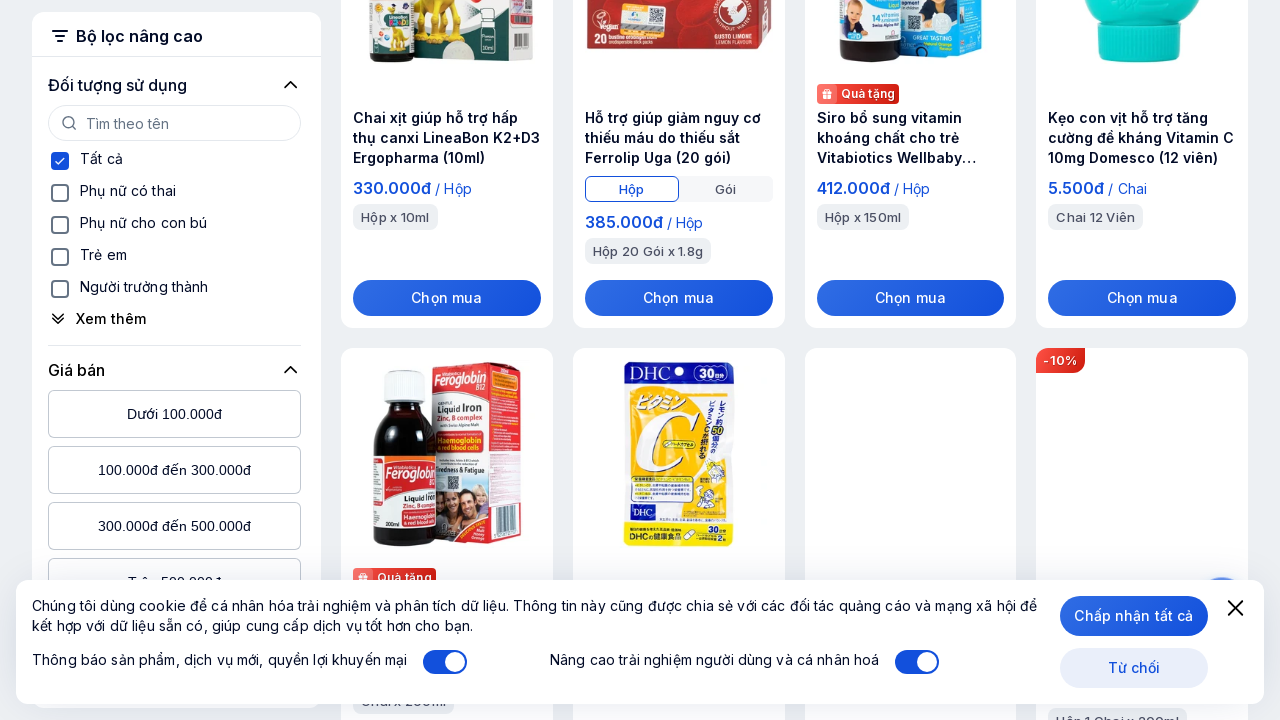

Clicked 'Load more' button (iteration 6/10) at (794, 361) on button >> internal:has-text="Xem th\u00eam"i >> internal:has-text="s\u1ea3n ph\u
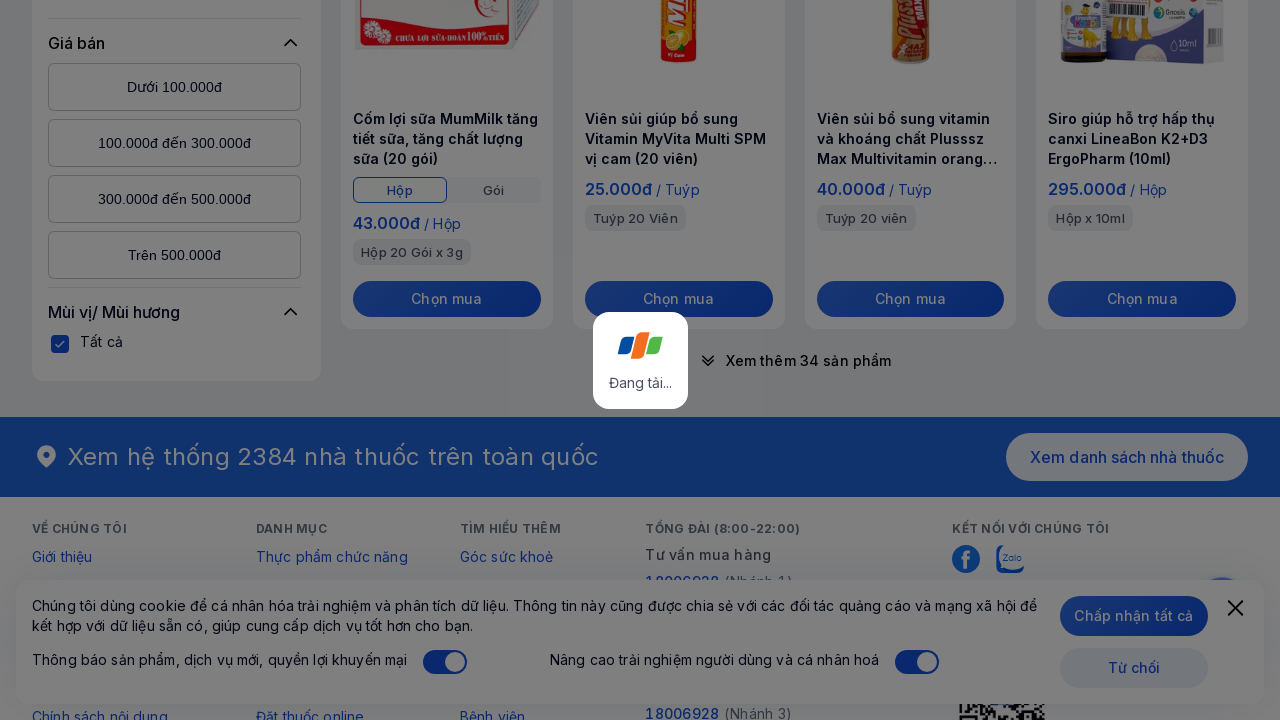

Waited 500ms for products to load
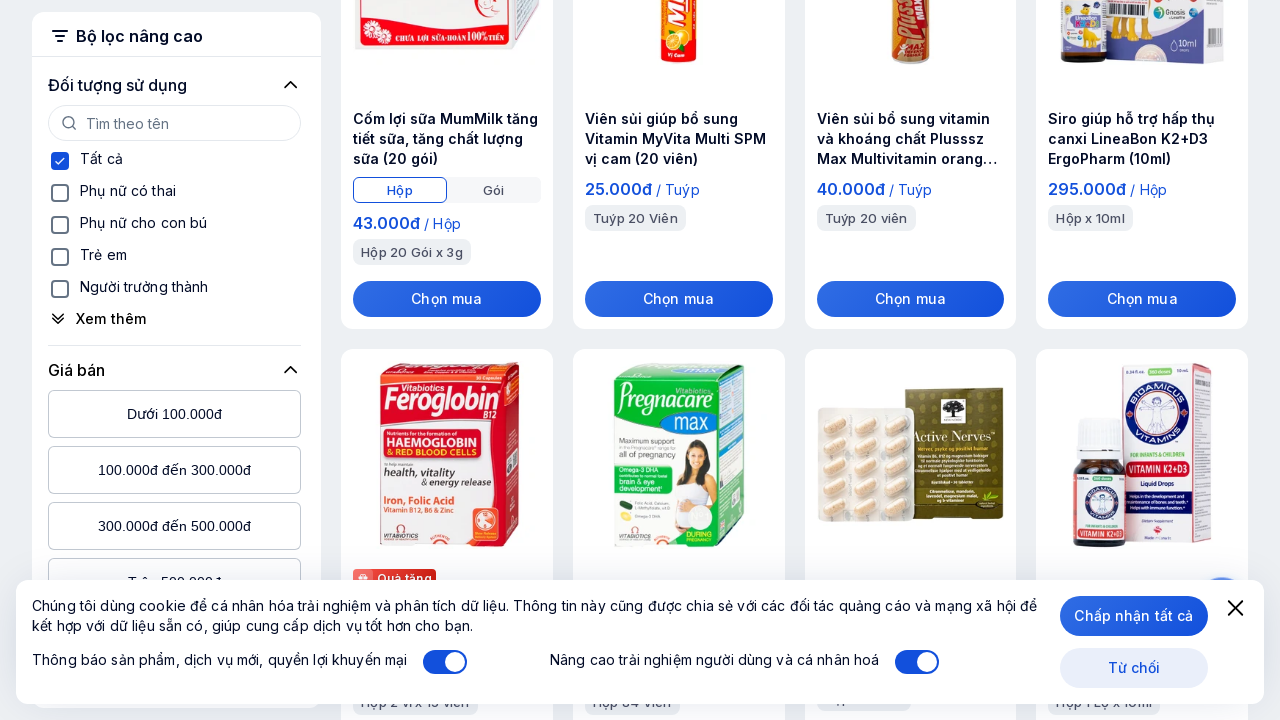

Clicked 'Load more' button (iteration 7/10) at (794, 360) on button >> internal:has-text="Xem th\u00eam"i >> internal:has-text="s\u1ea3n ph\u
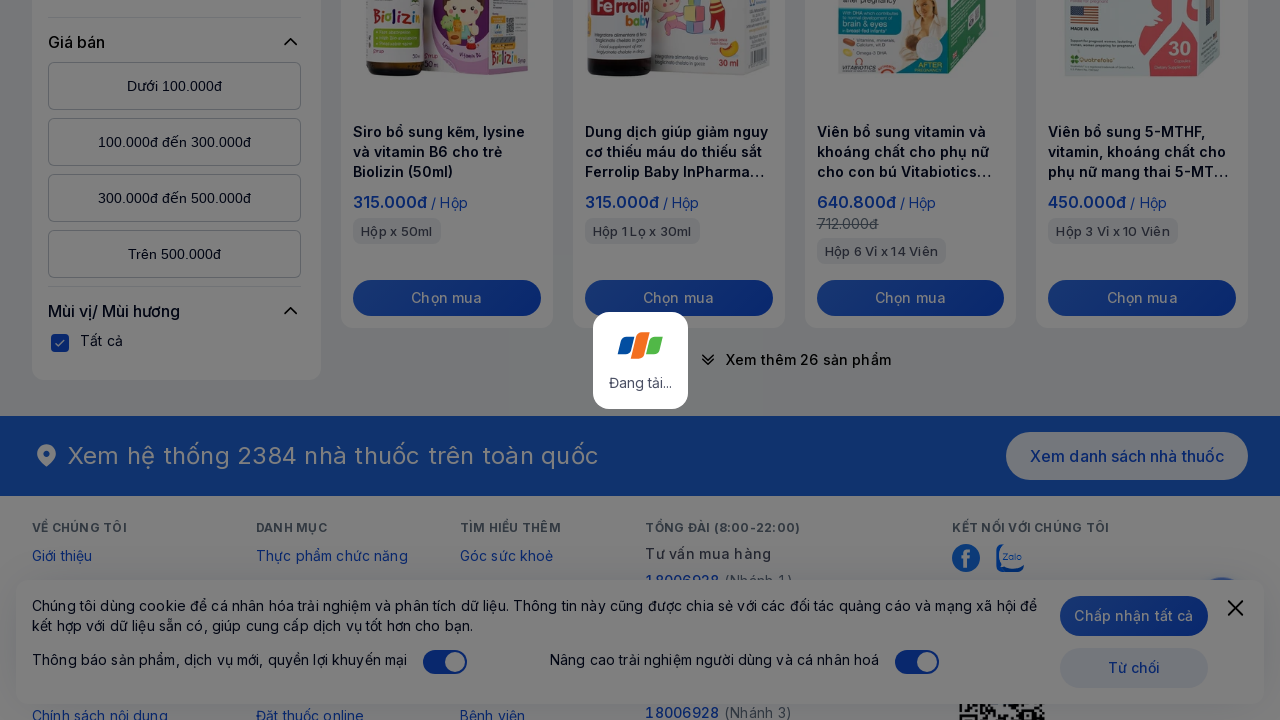

Waited 500ms for products to load
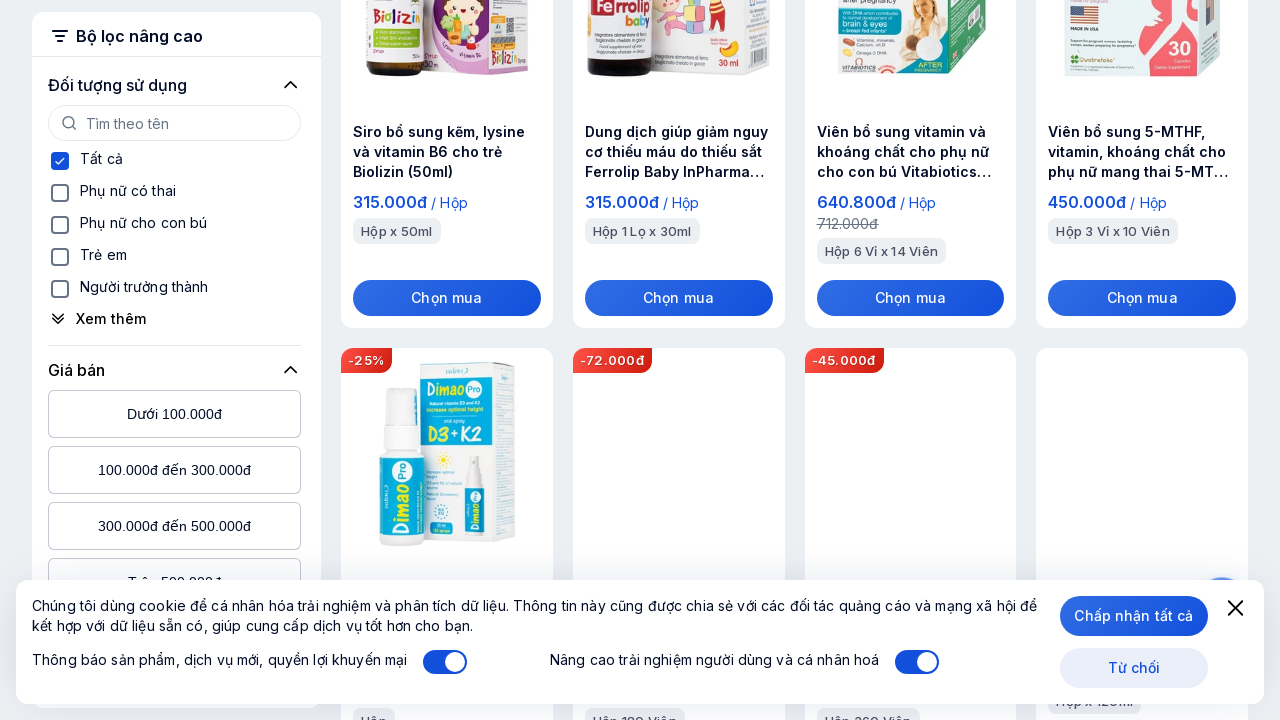

Clicked 'Load more' button (iteration 8/10) at (794, 361) on button >> internal:has-text="Xem th\u00eam"i >> internal:has-text="s\u1ea3n ph\u
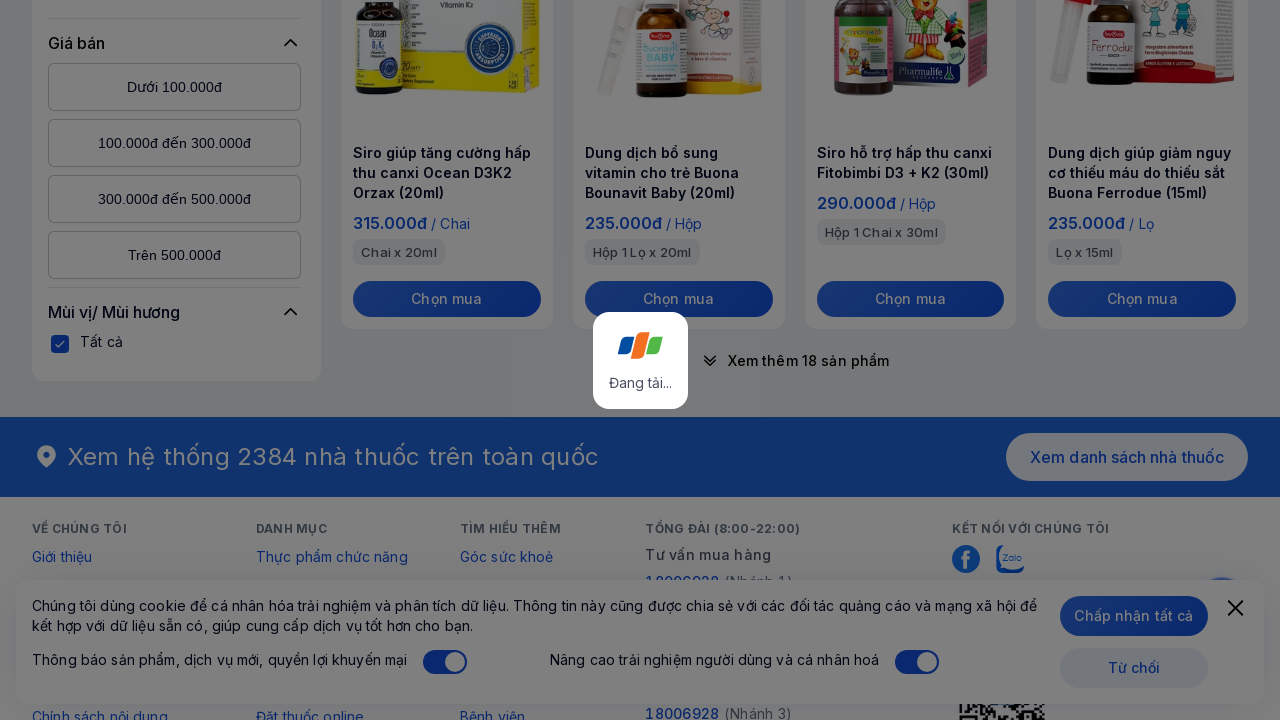

Waited 500ms for products to load
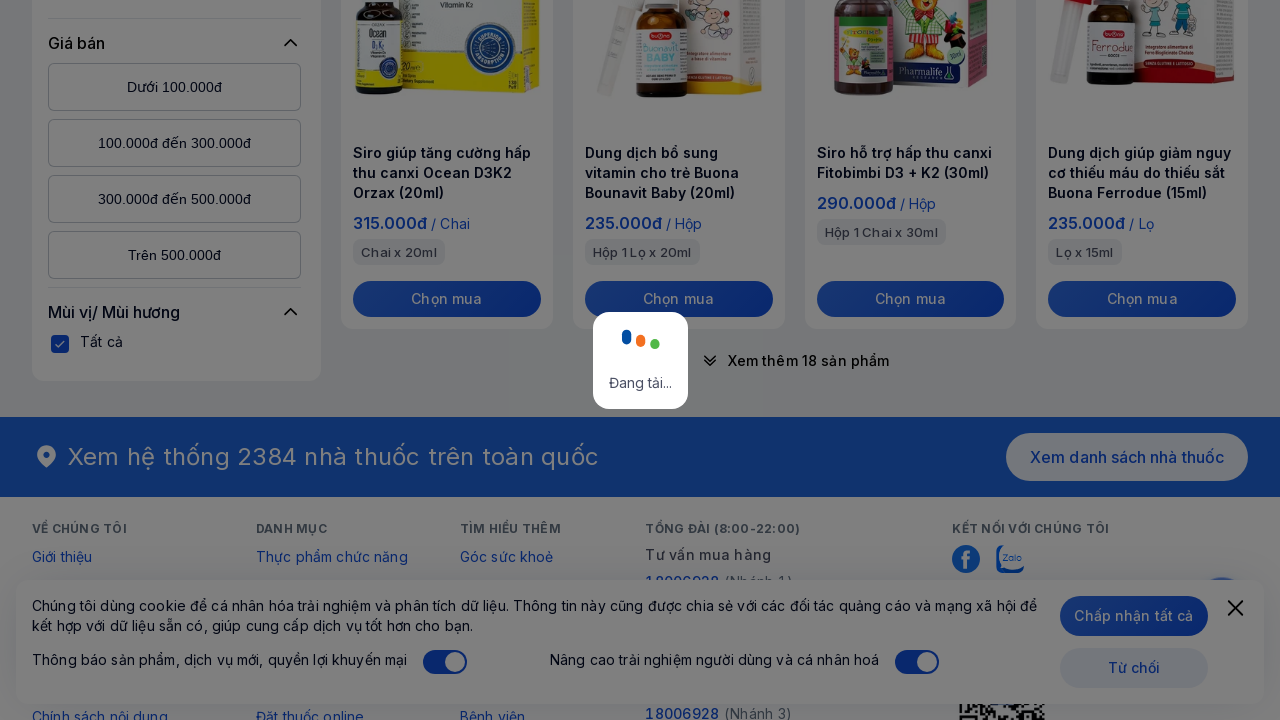

Clicked 'Load more' button (iteration 9/10) at (794, 360) on button >> internal:has-text="Xem th\u00eam"i >> internal:has-text="s\u1ea3n ph\u
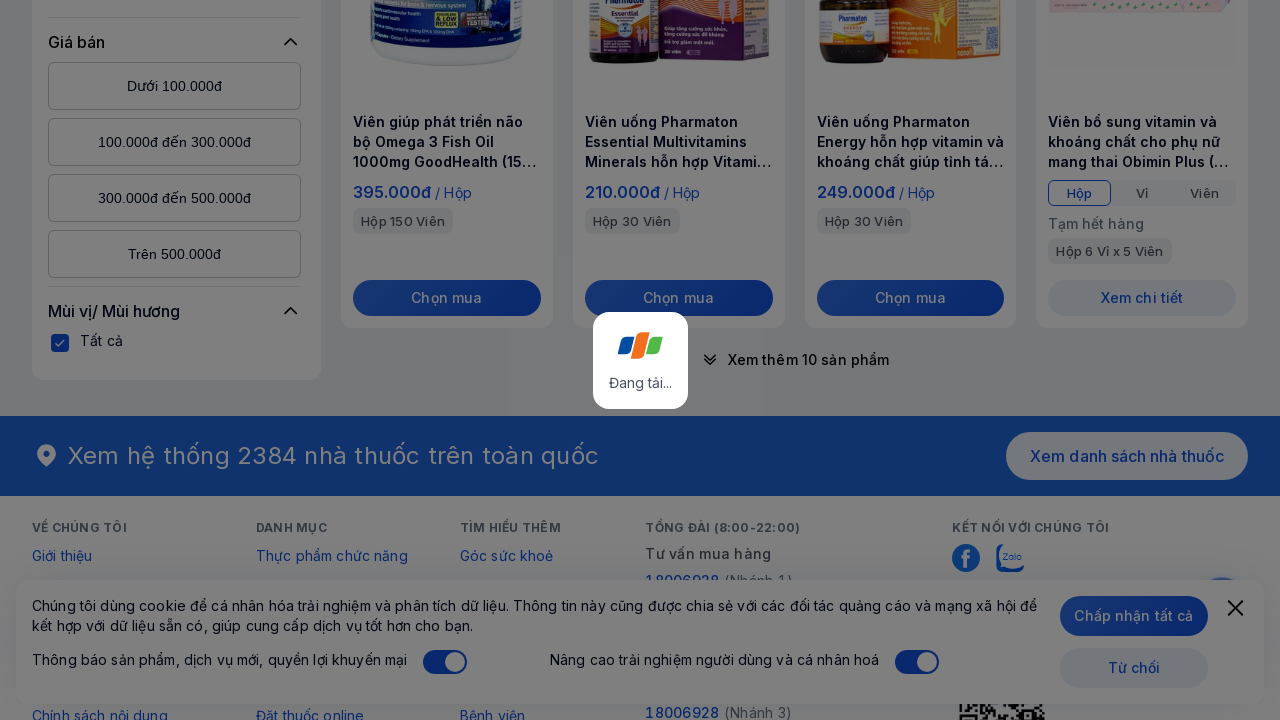

Waited 500ms for products to load
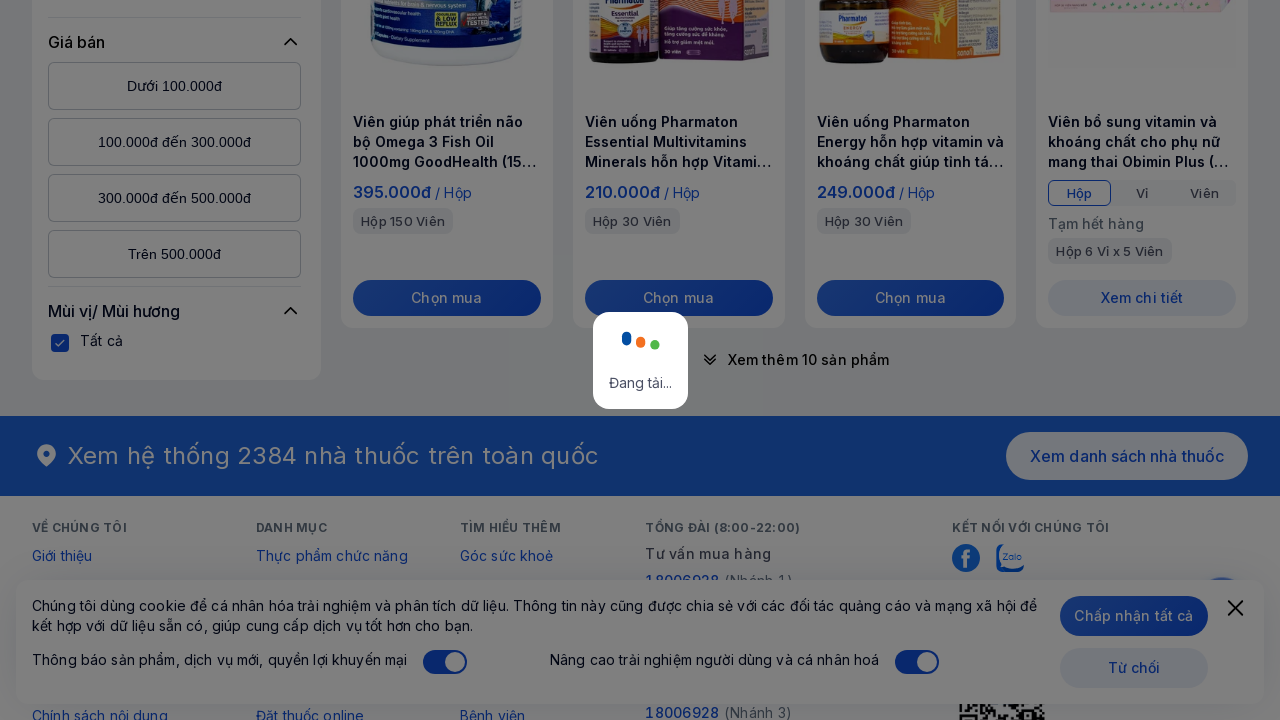

Clicked 'Load more' button (iteration 10/10) at (794, 361) on button >> internal:has-text="Xem th\u00eam"i >> internal:has-text="s\u1ea3n ph\u
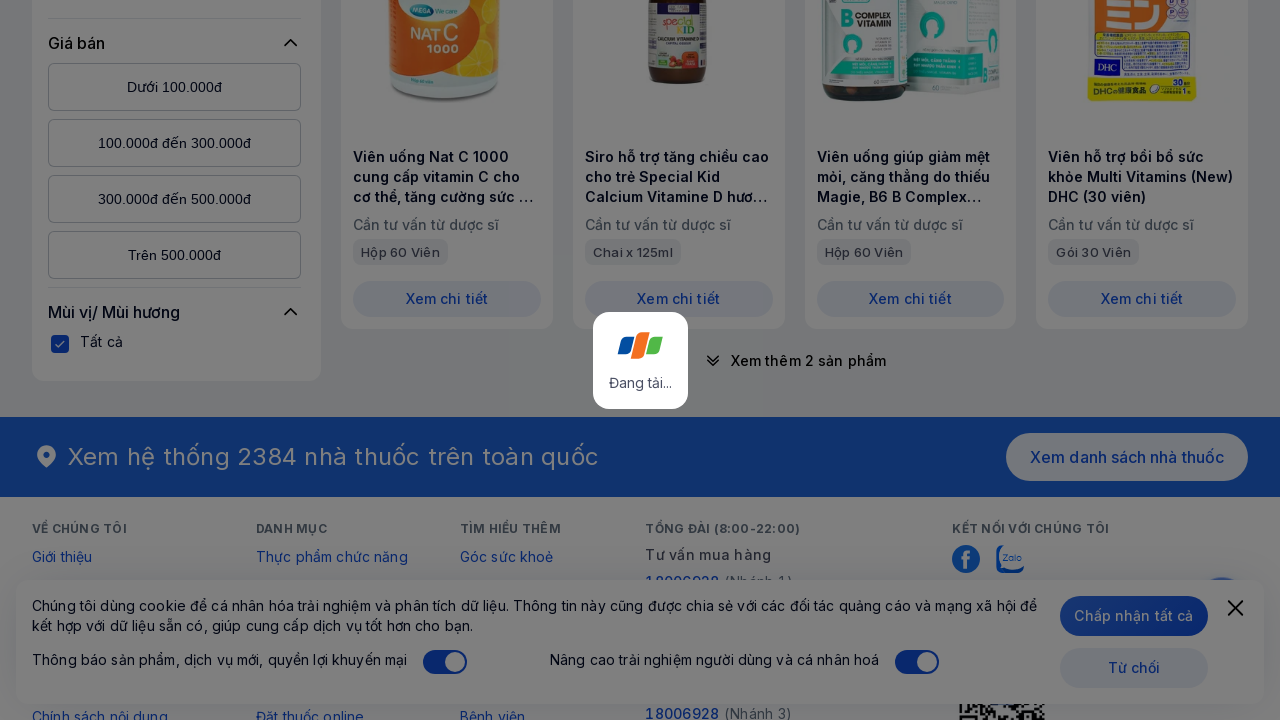

Waited 500ms for products to load
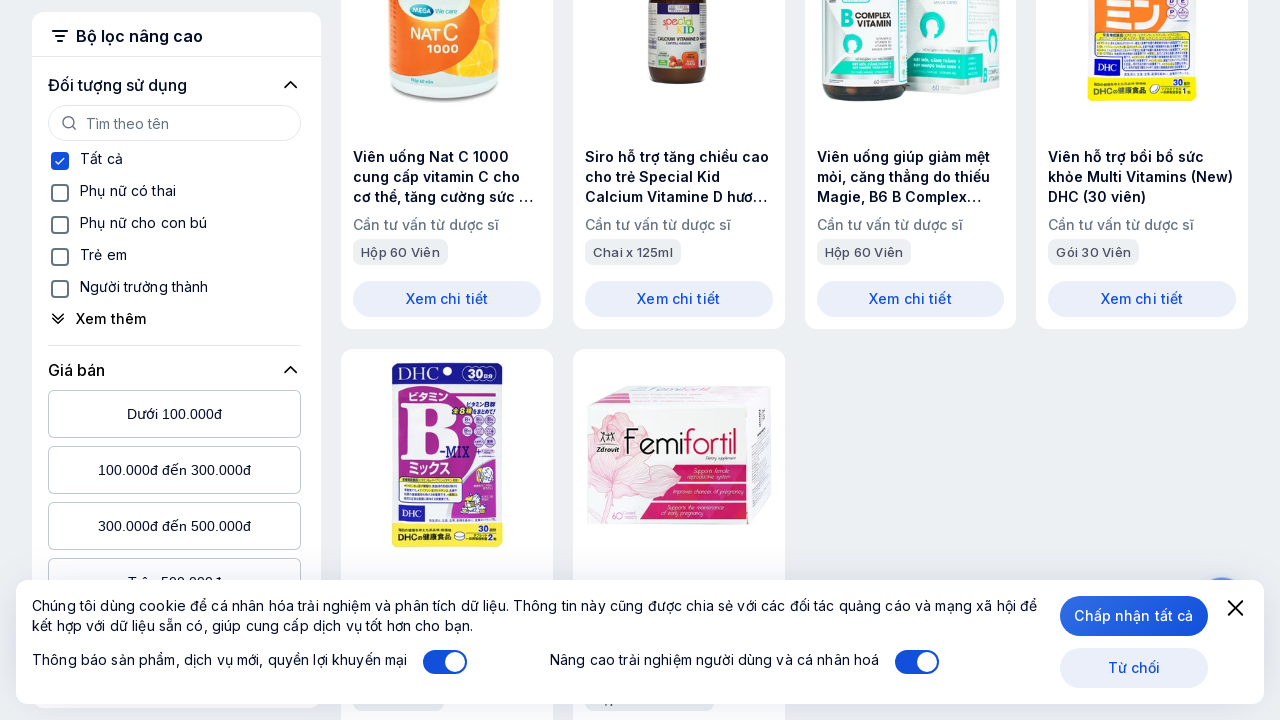

Scrolled down the page (scroll 1/30)
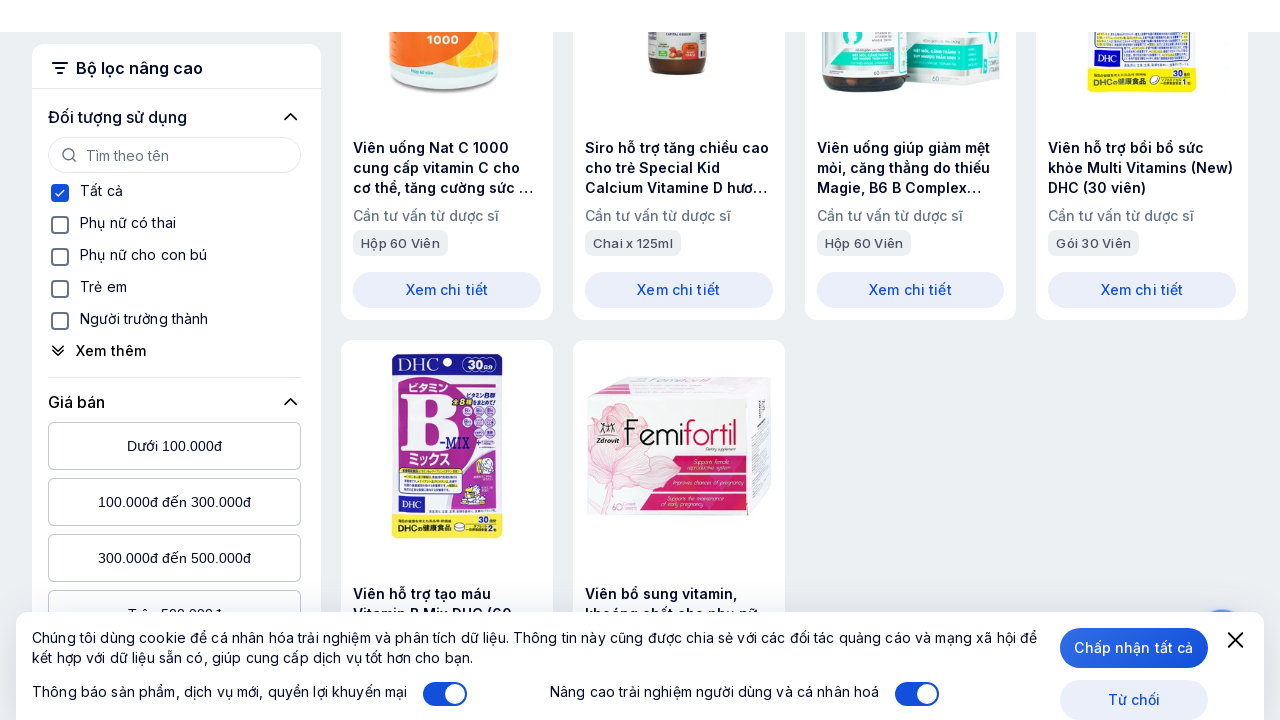

Scrolled down the page (scroll 2/30)
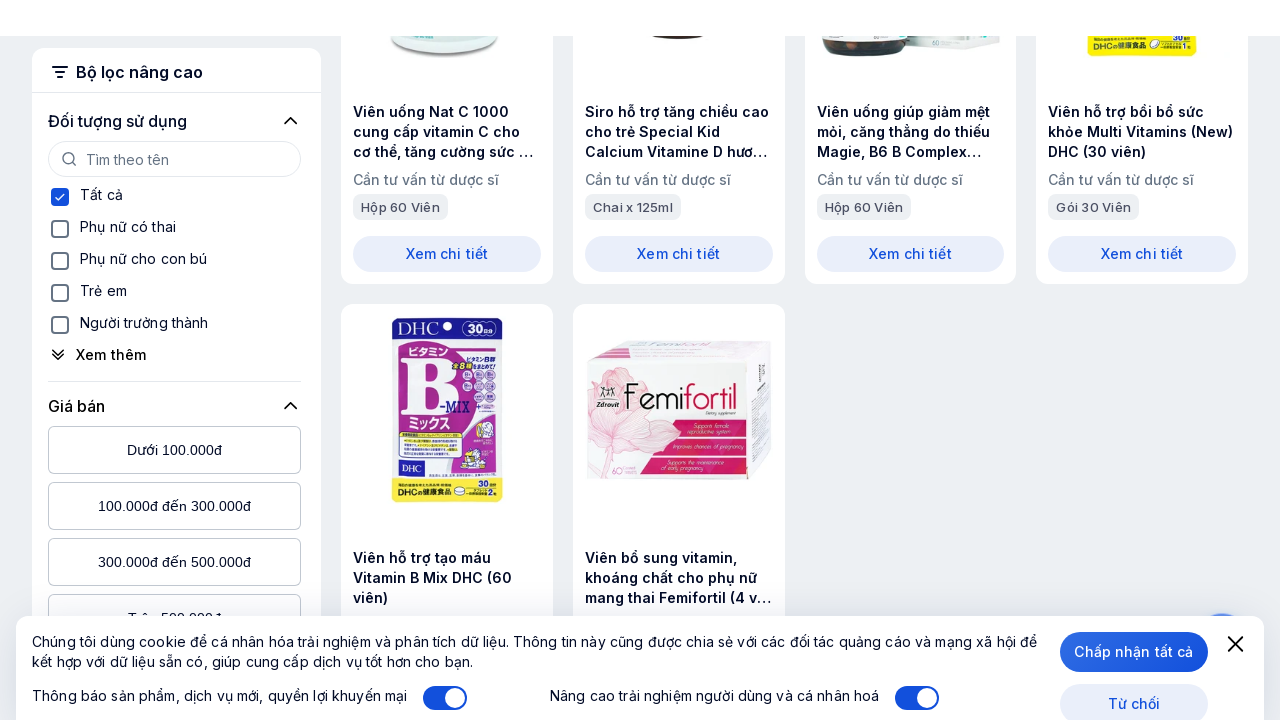

Scrolled down the page (scroll 3/30)
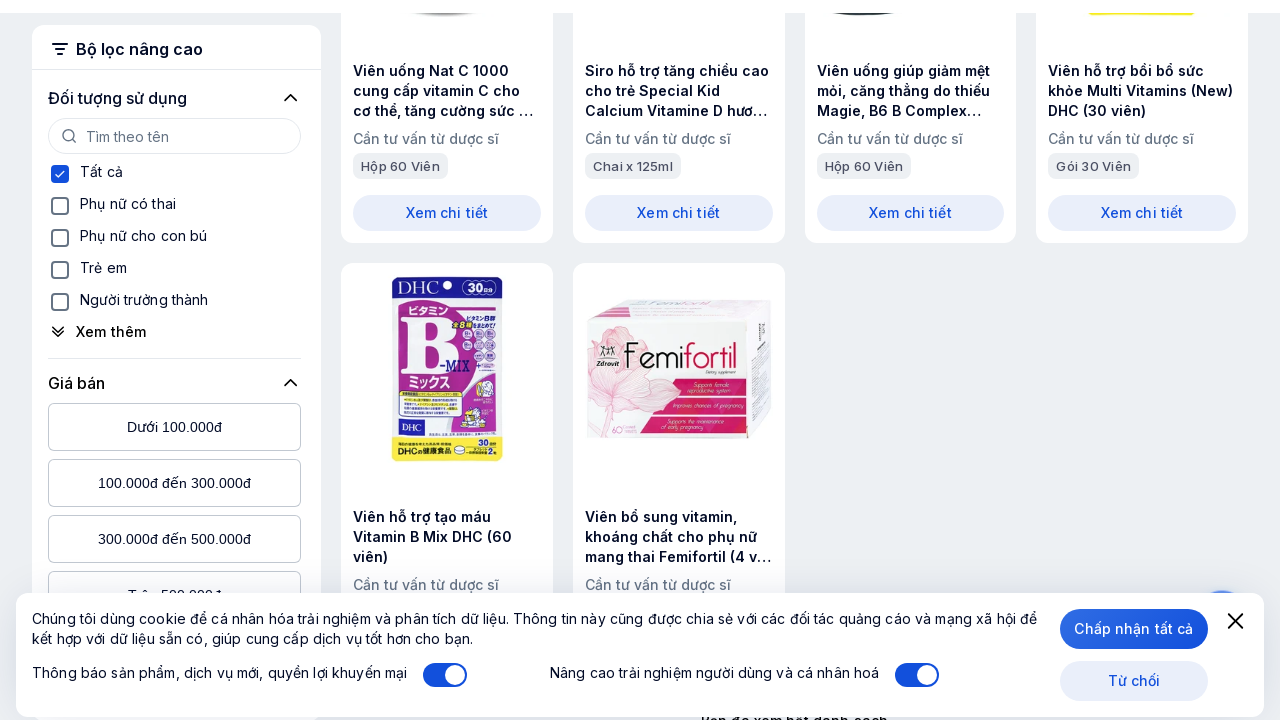

Scrolled down the page (scroll 4/30)
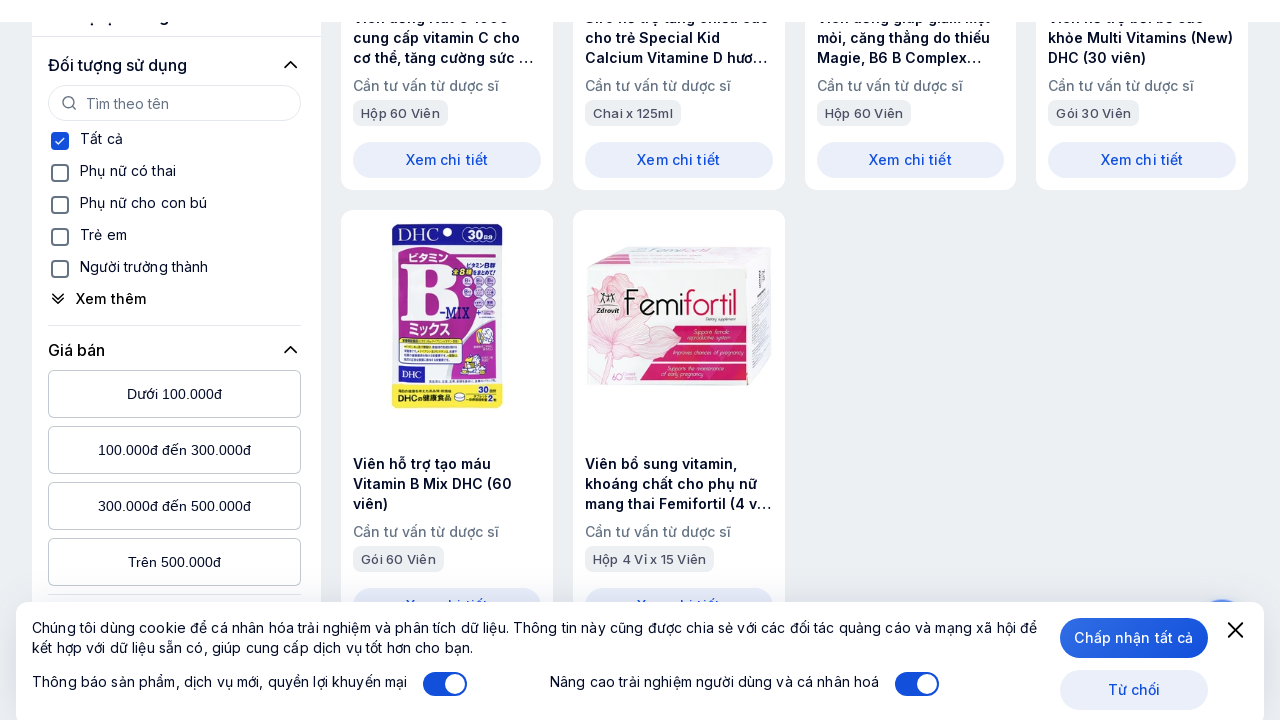

Scrolled down the page (scroll 5/30)
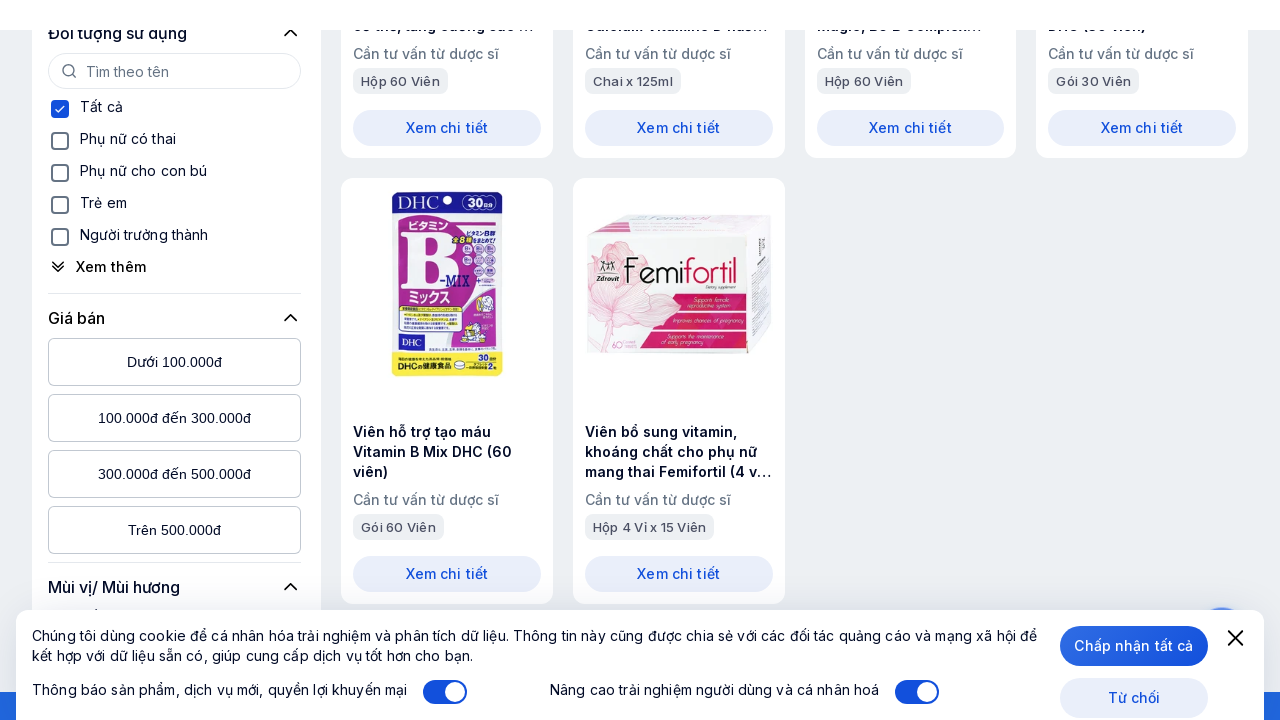

Scrolled down the page (scroll 6/30)
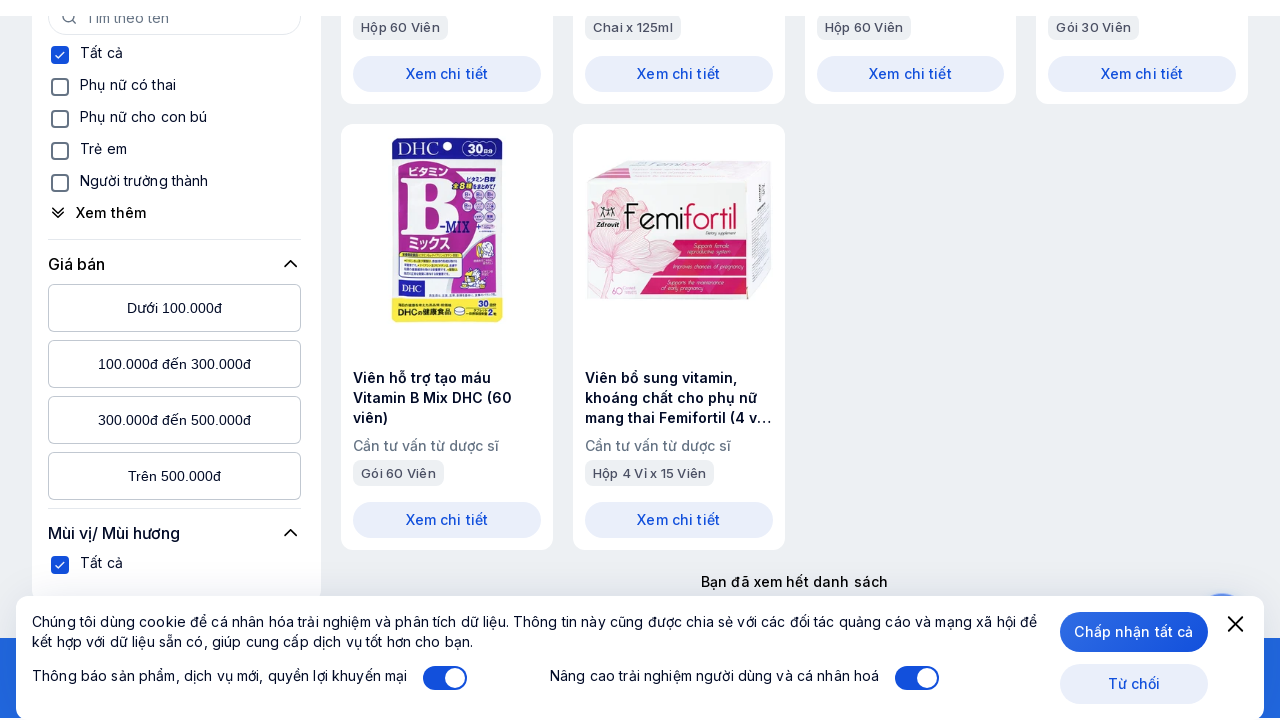

Scrolled down the page (scroll 7/30)
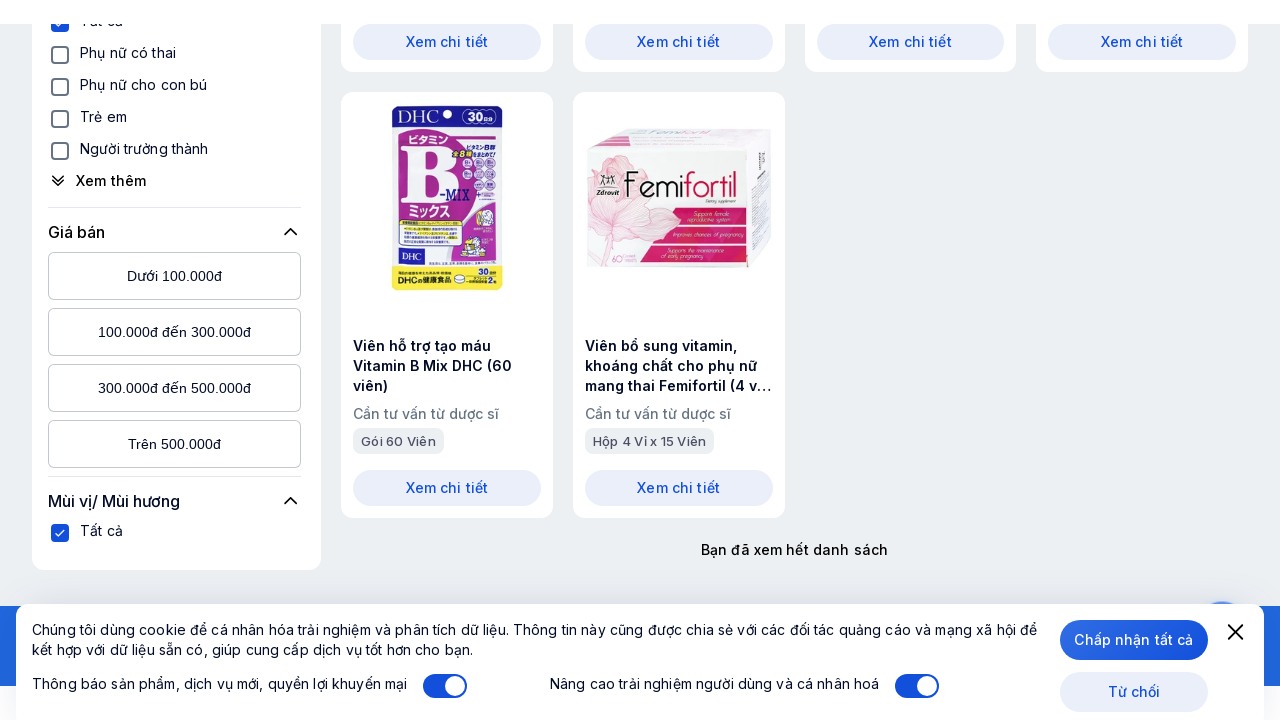

Scrolled down the page (scroll 8/30)
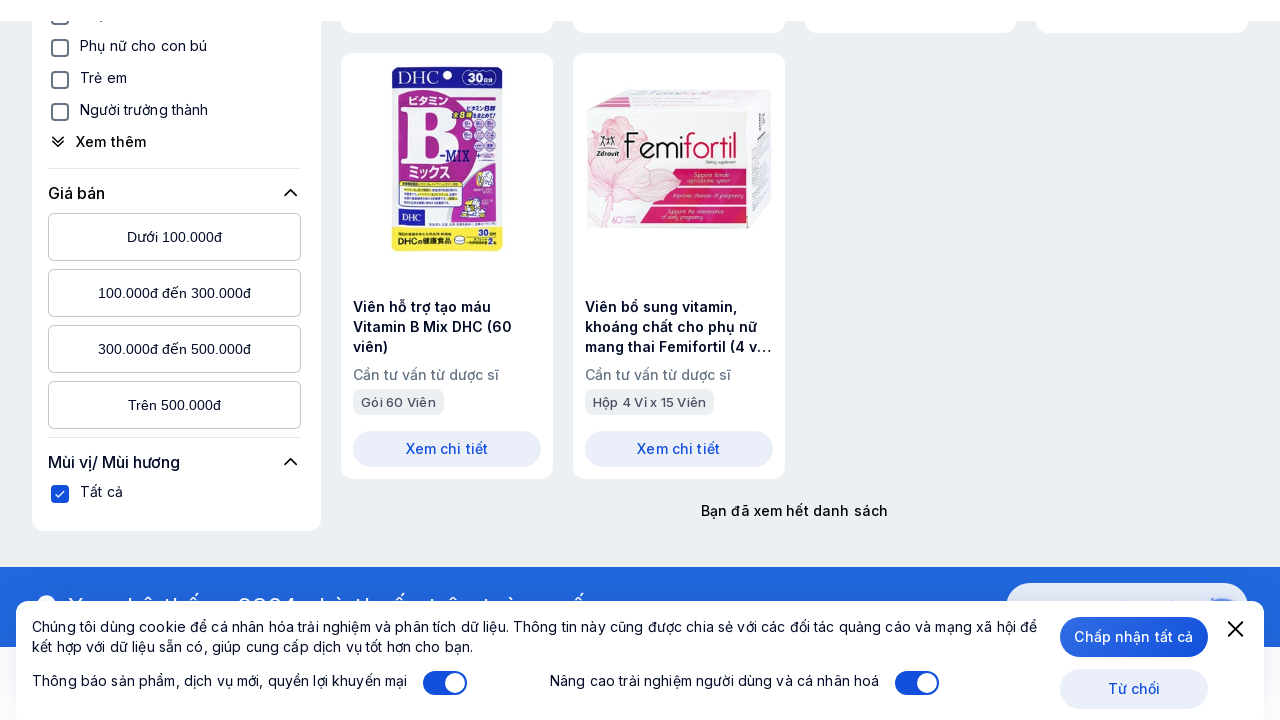

Scrolled down the page (scroll 9/30)
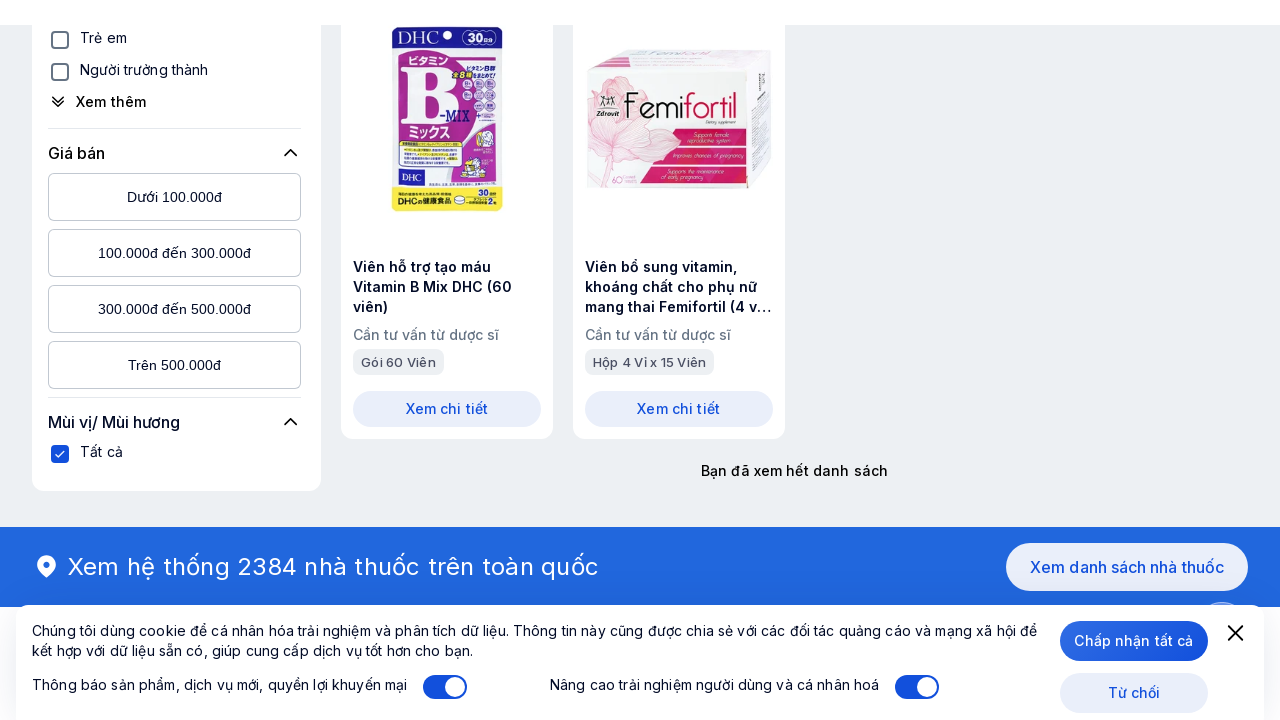

Scrolled down the page (scroll 10/30)
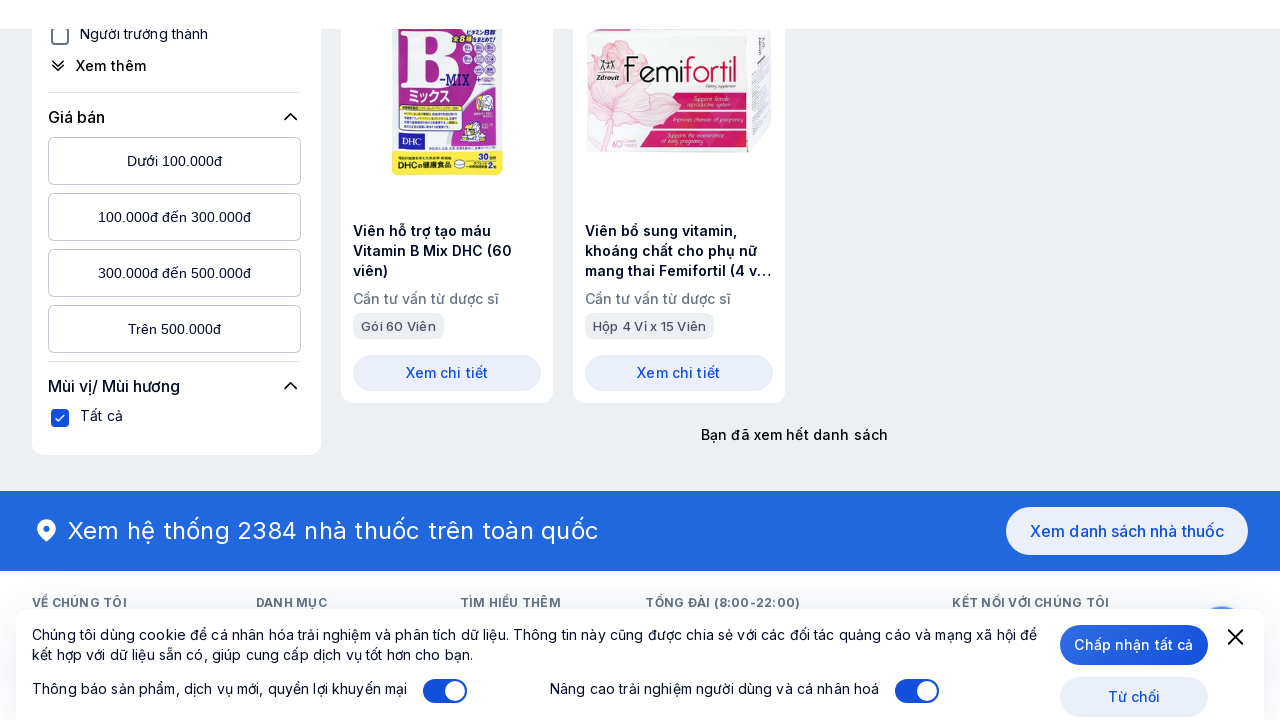

Scrolled down the page (scroll 11/30)
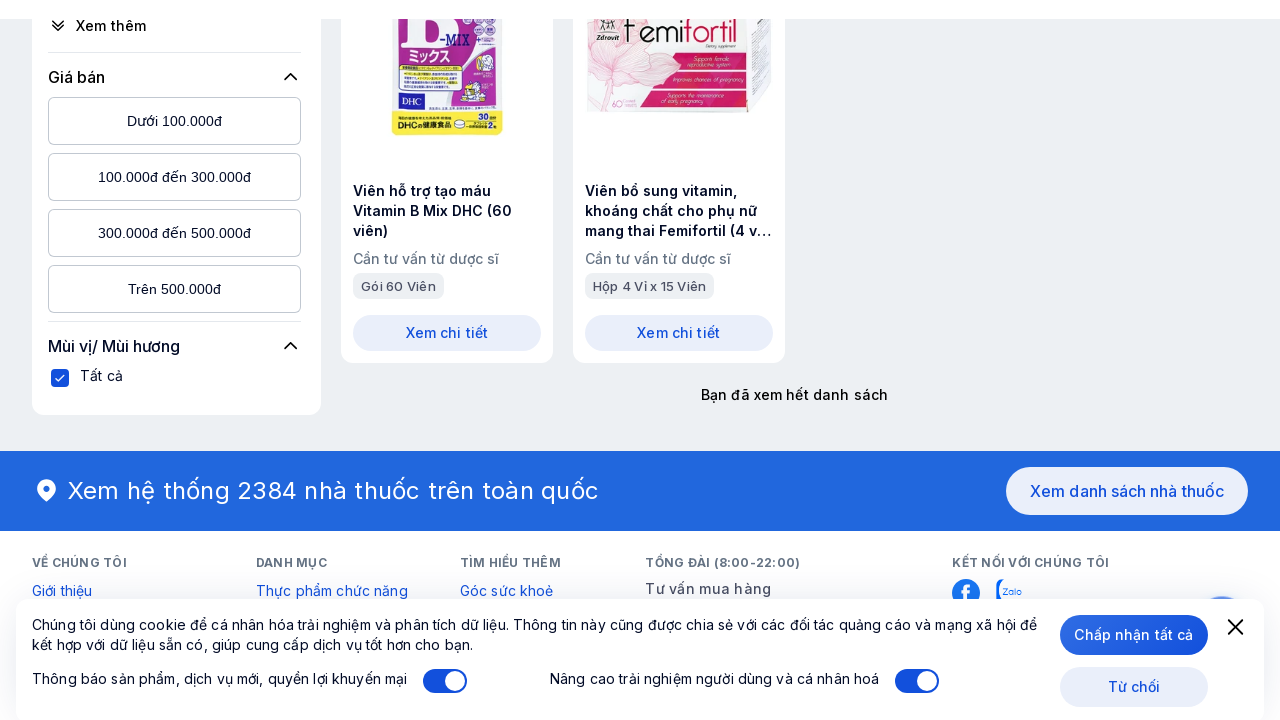

Scrolled down the page (scroll 12/30)
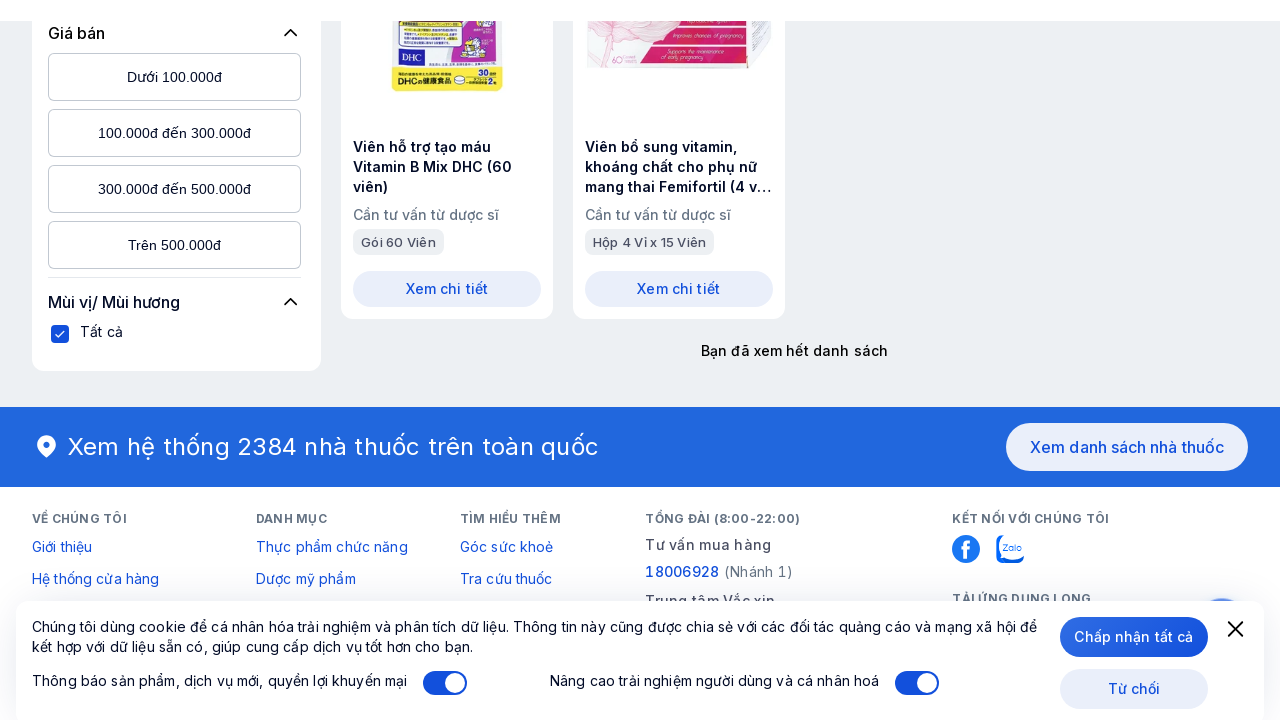

Scrolled down the page (scroll 13/30)
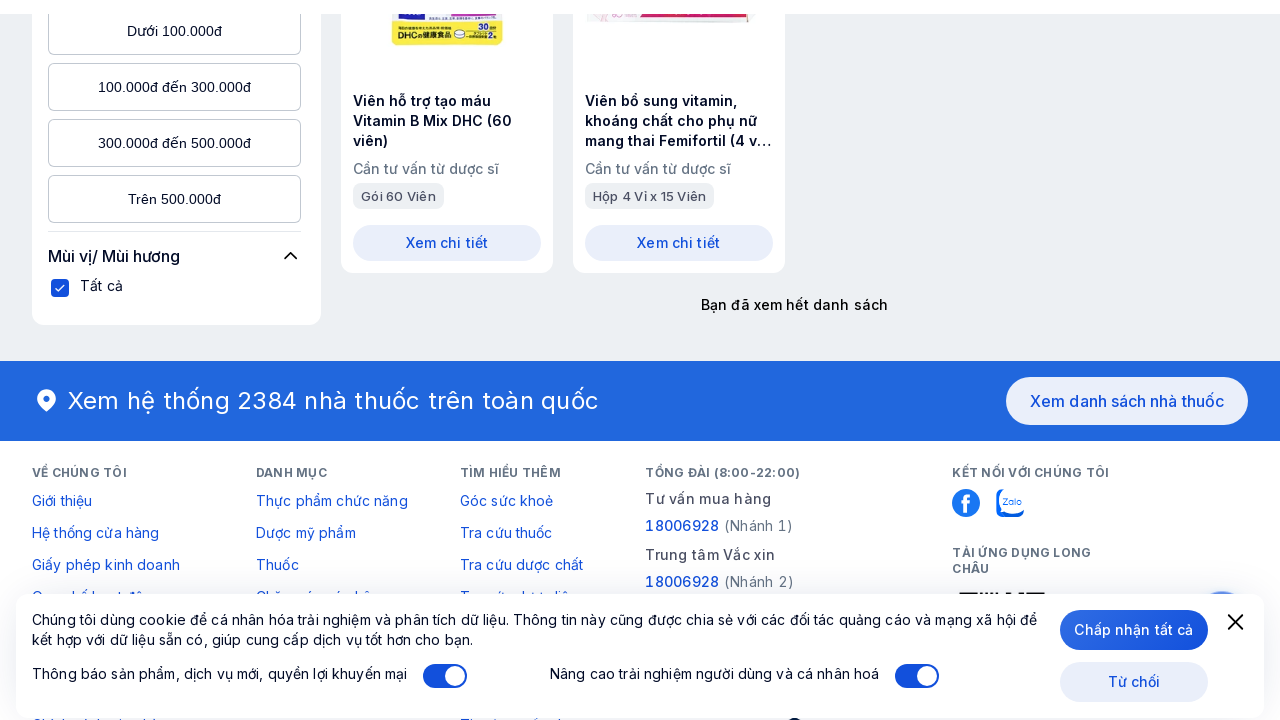

Scrolled down the page (scroll 14/30)
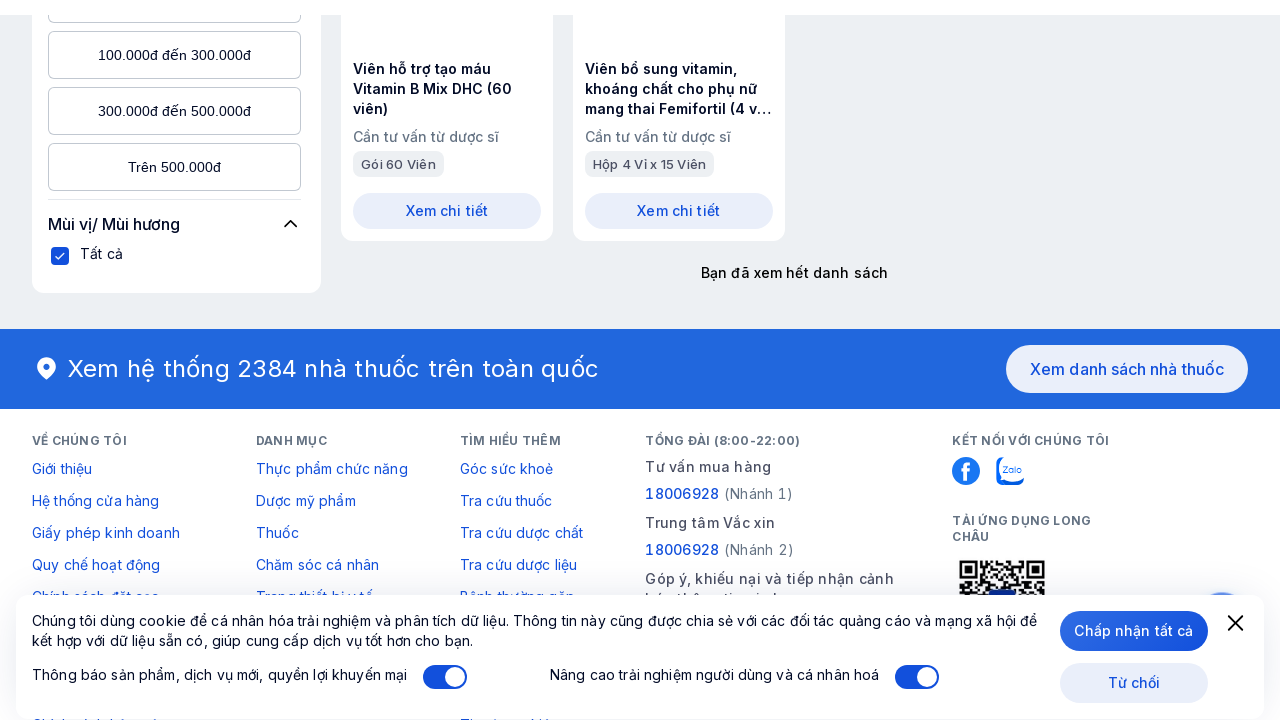

Scrolled down the page (scroll 15/30)
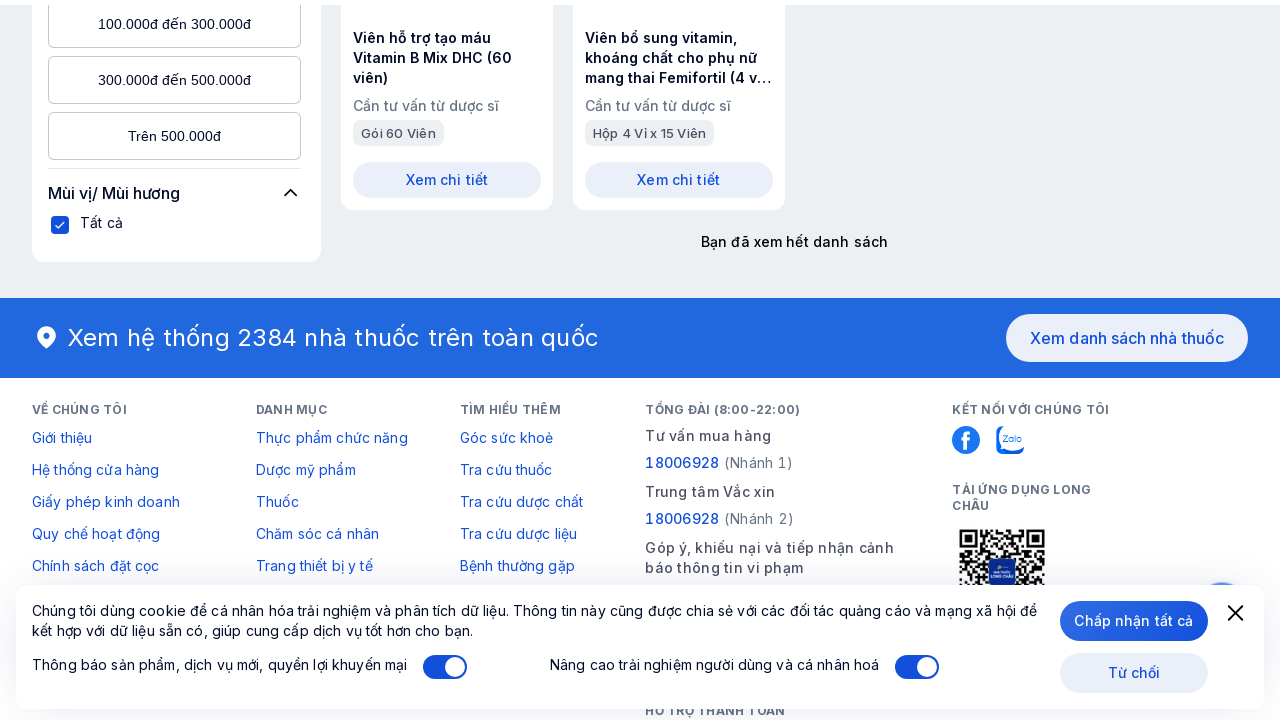

Scrolled down the page (scroll 16/30)
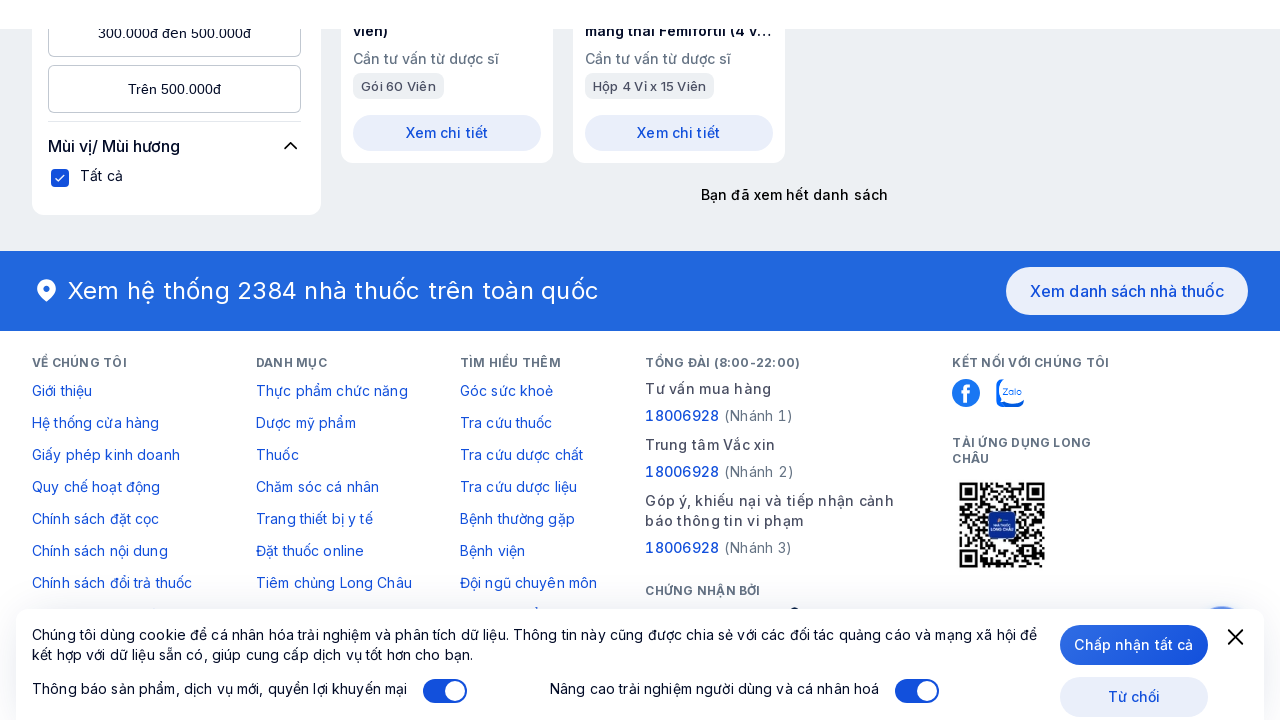

Scrolled down the page (scroll 17/30)
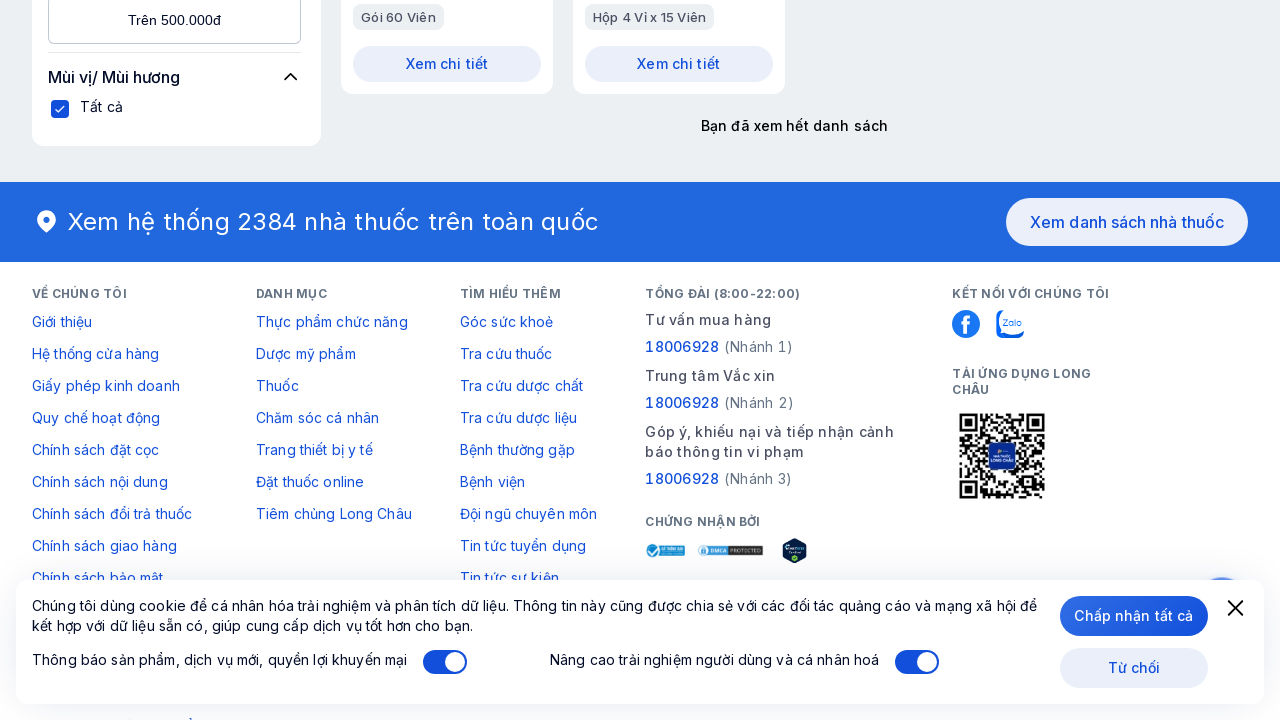

Scrolled down the page (scroll 18/30)
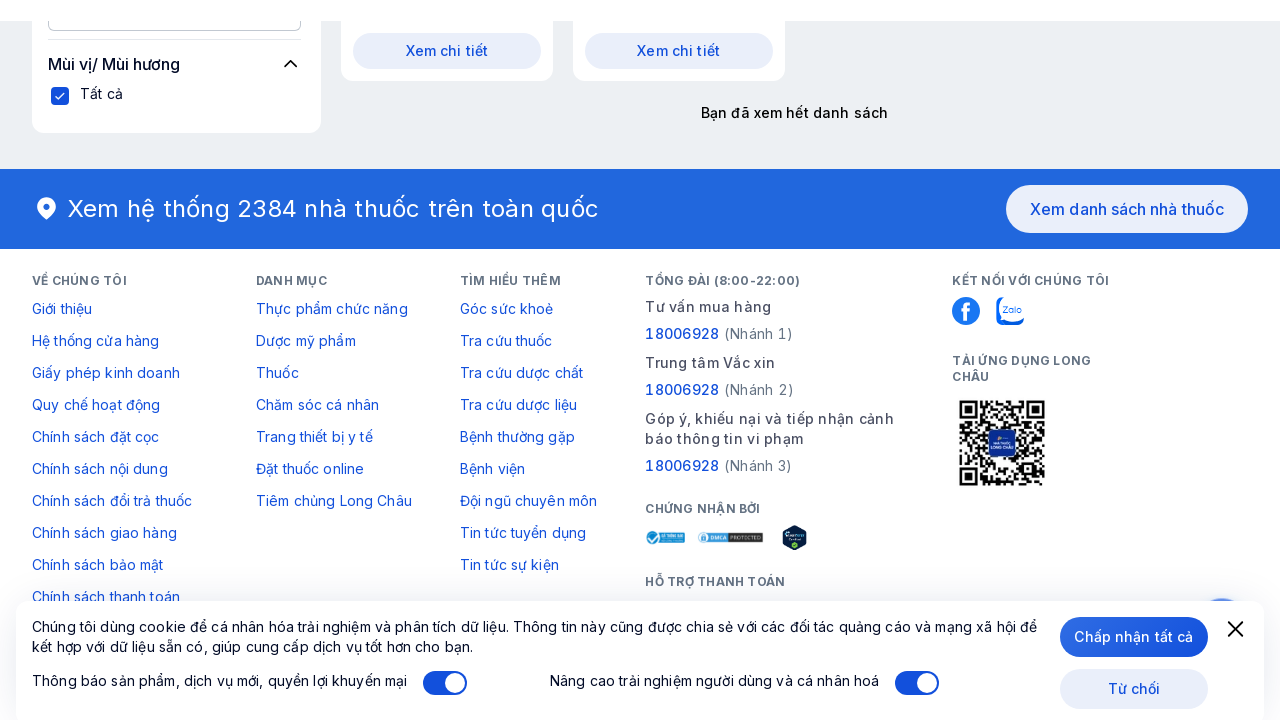

Scrolled down the page (scroll 19/30)
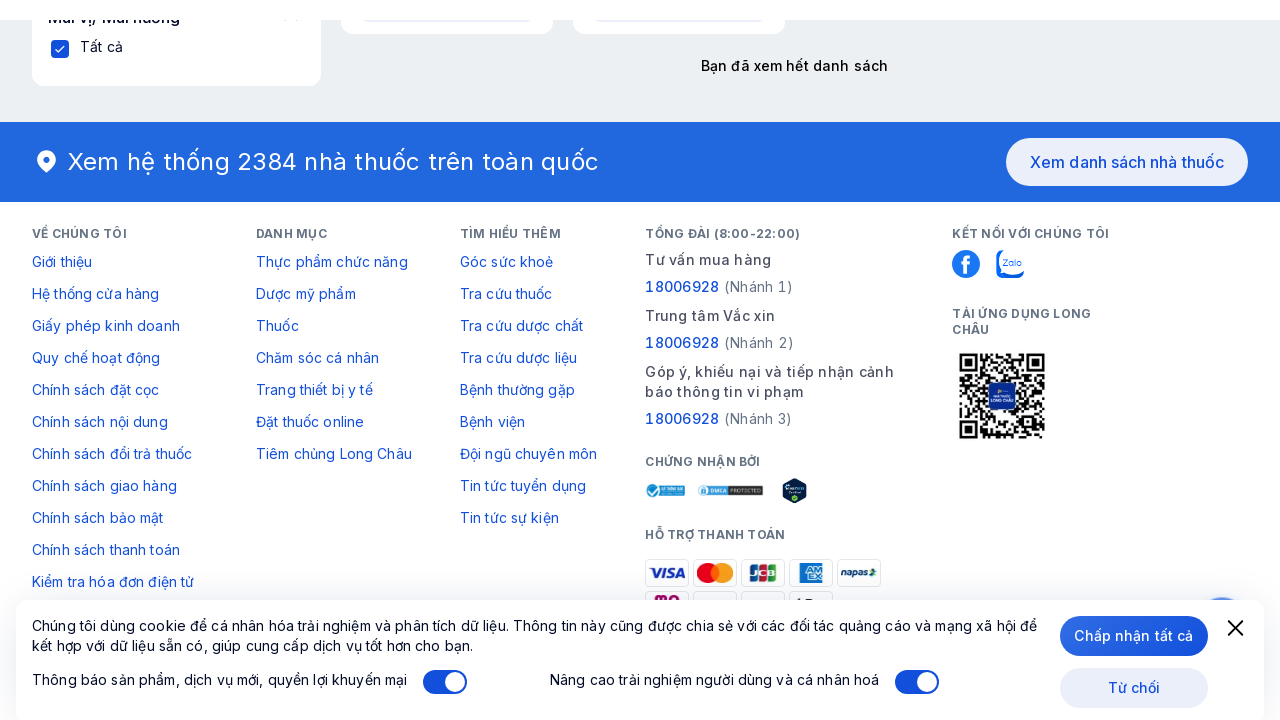

Scrolled down the page (scroll 20/30)
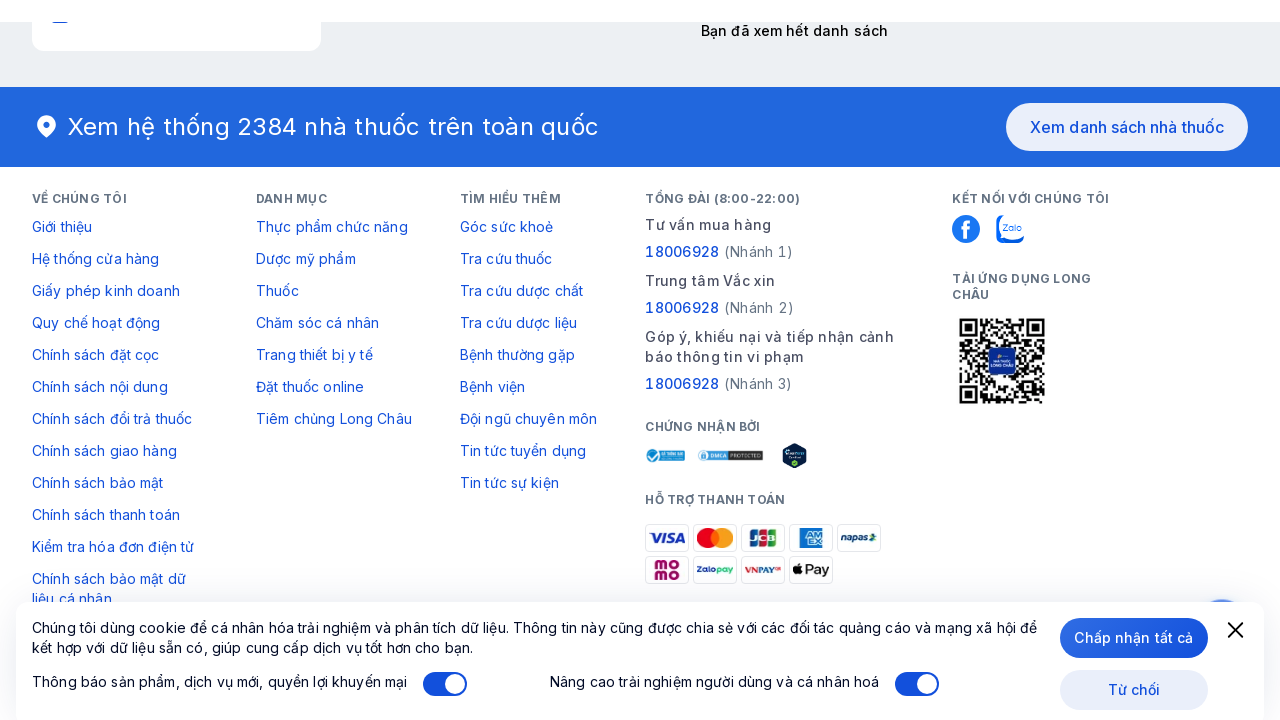

Scrolled down the page (scroll 21/30)
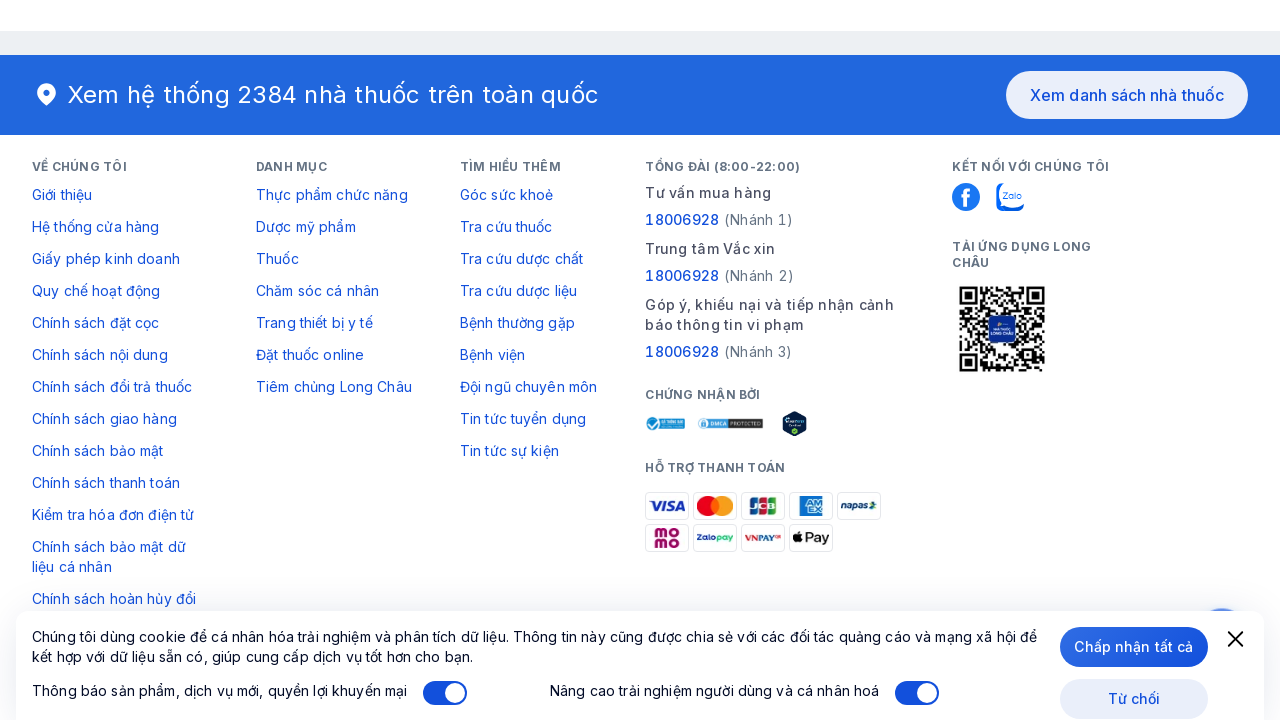

Scrolled down the page (scroll 22/30)
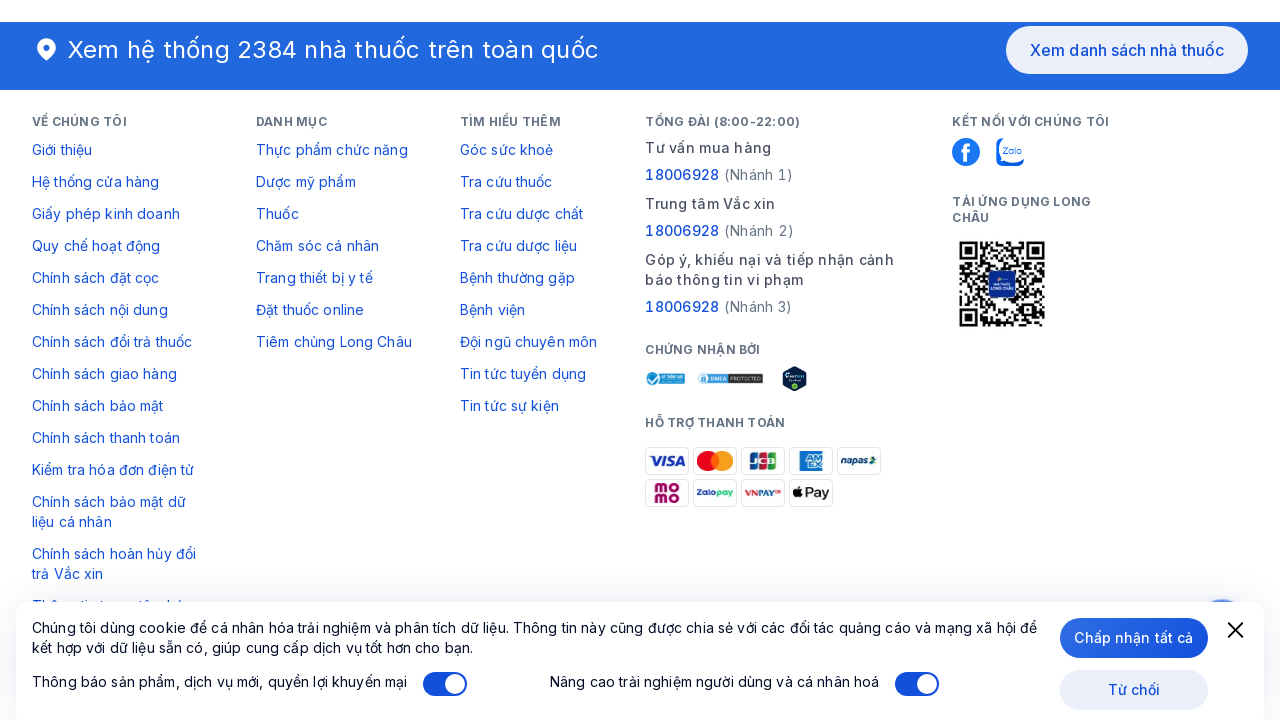

Scrolled down the page (scroll 23/30)
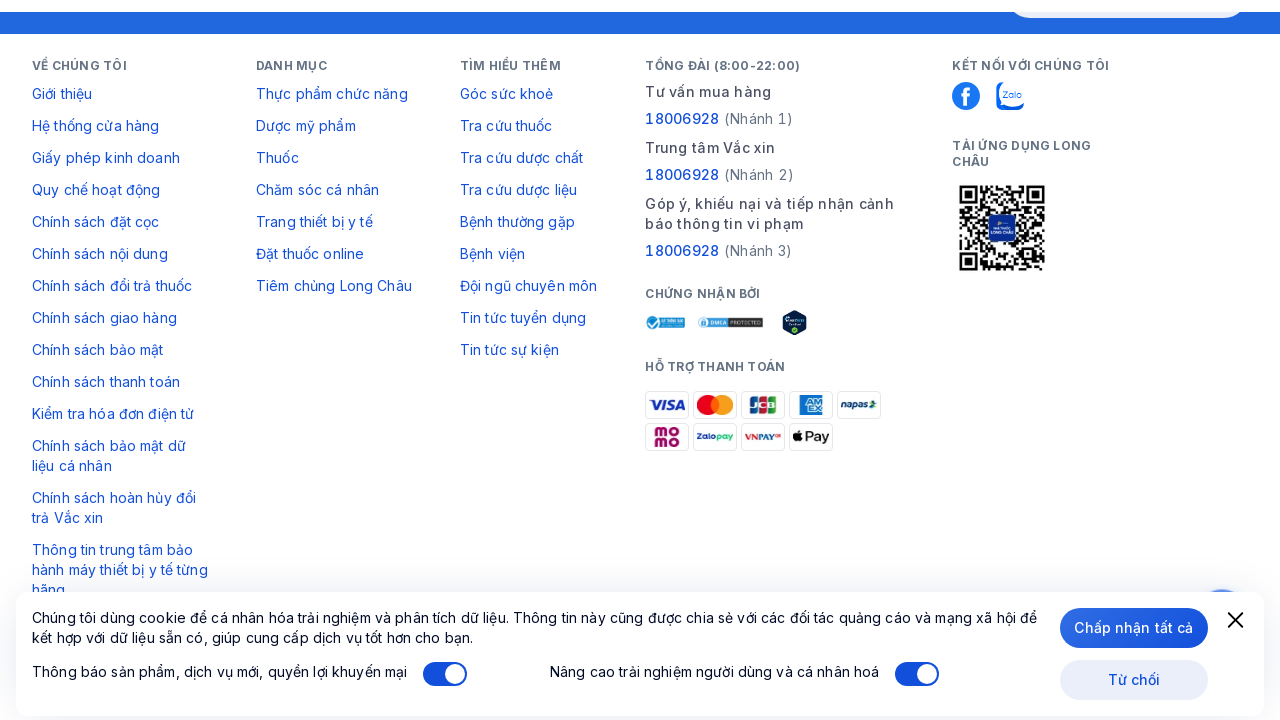

Scrolled down the page (scroll 24/30)
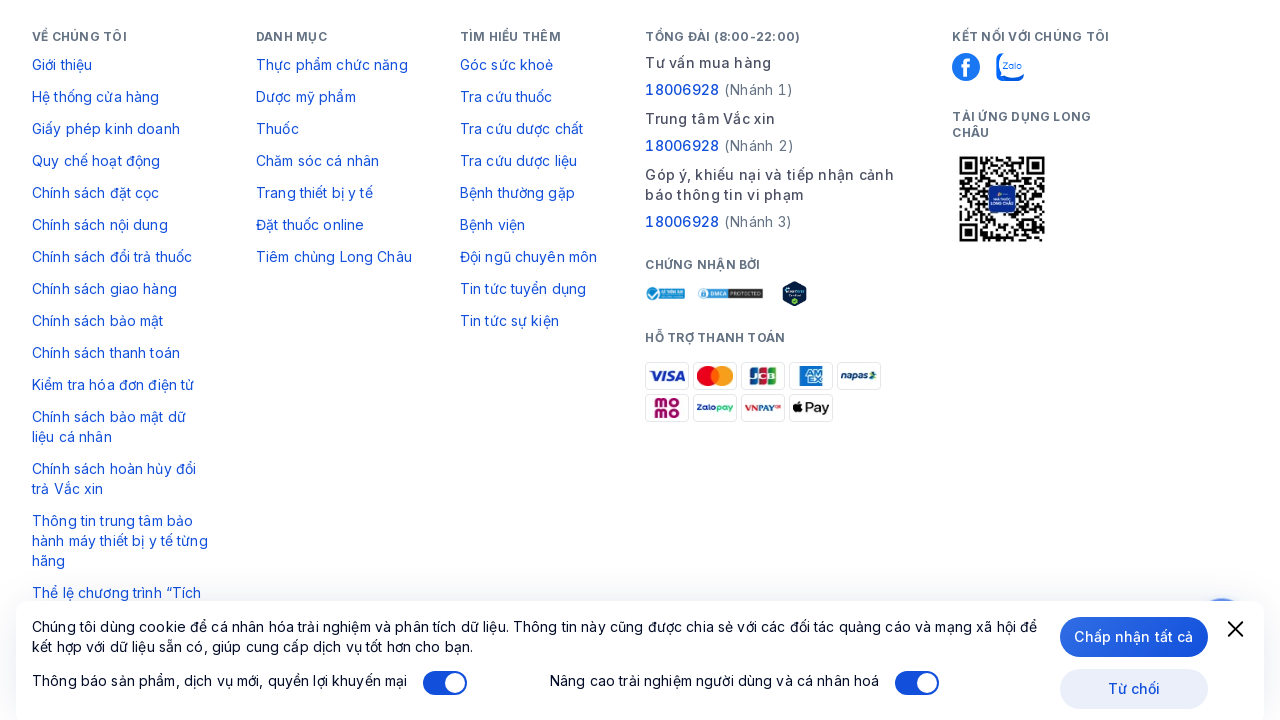

Scrolled down the page (scroll 25/30)
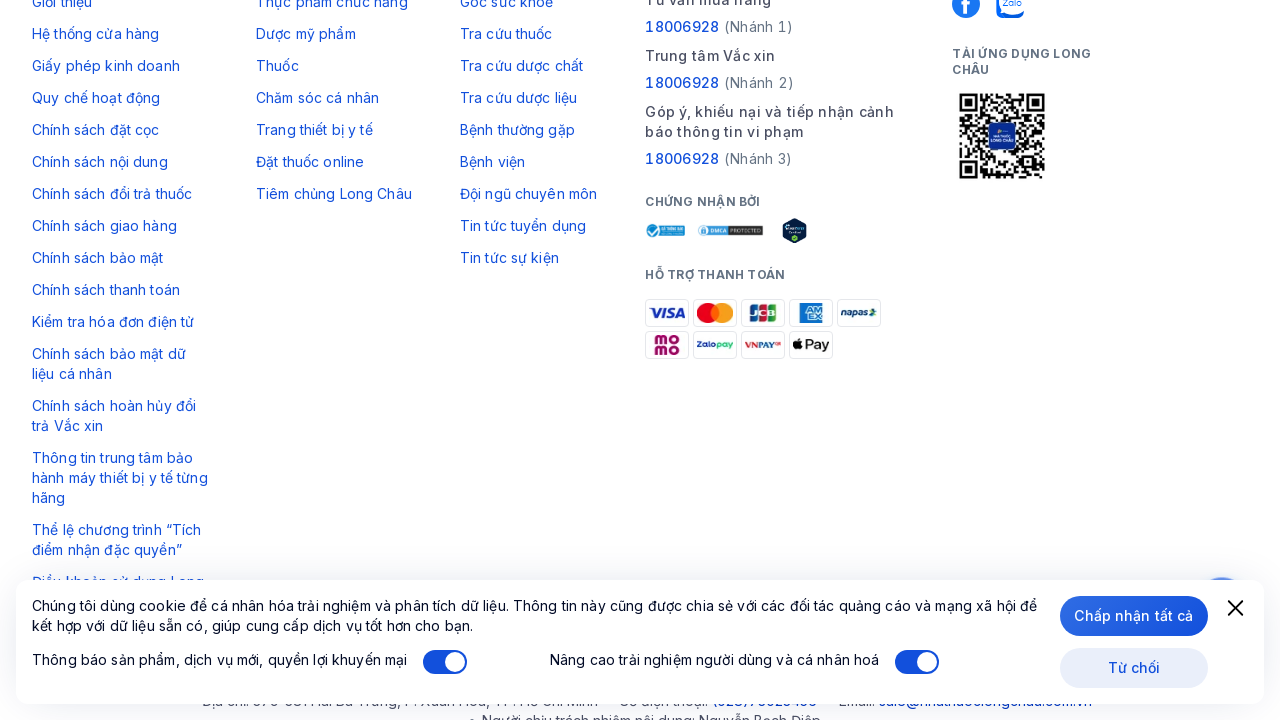

Scrolled down the page (scroll 26/30)
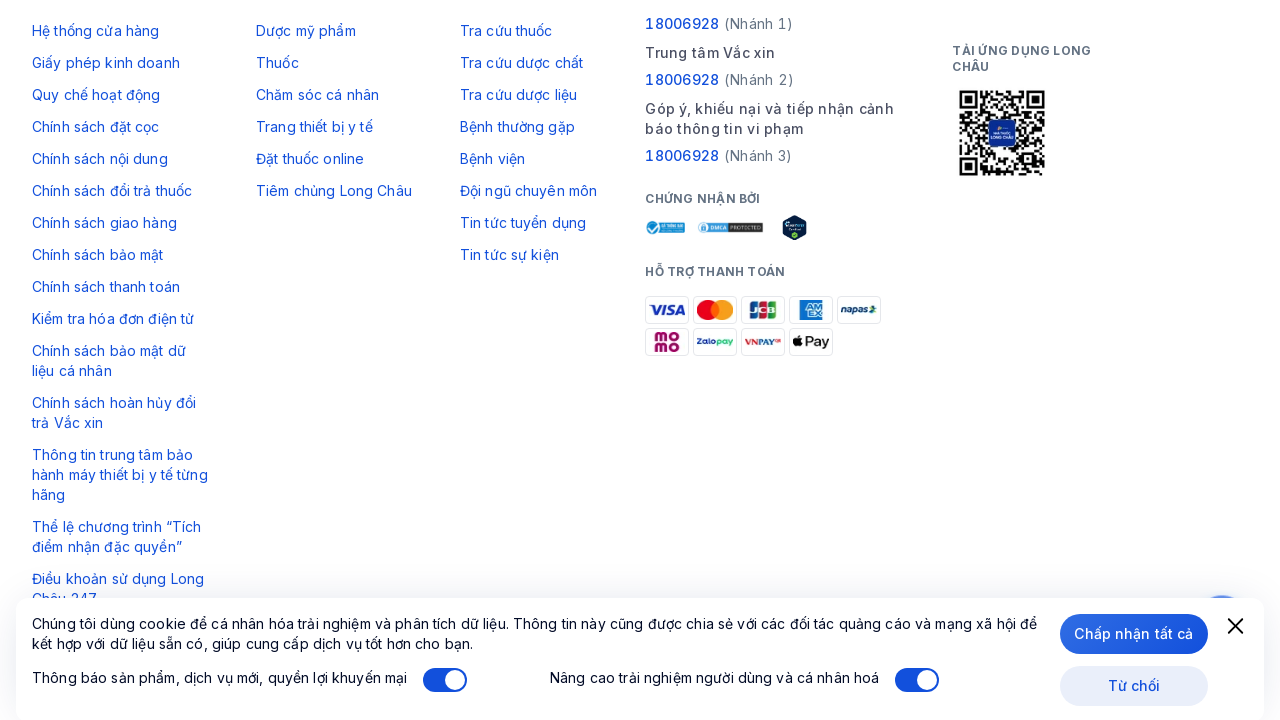

Scrolled down the page (scroll 27/30)
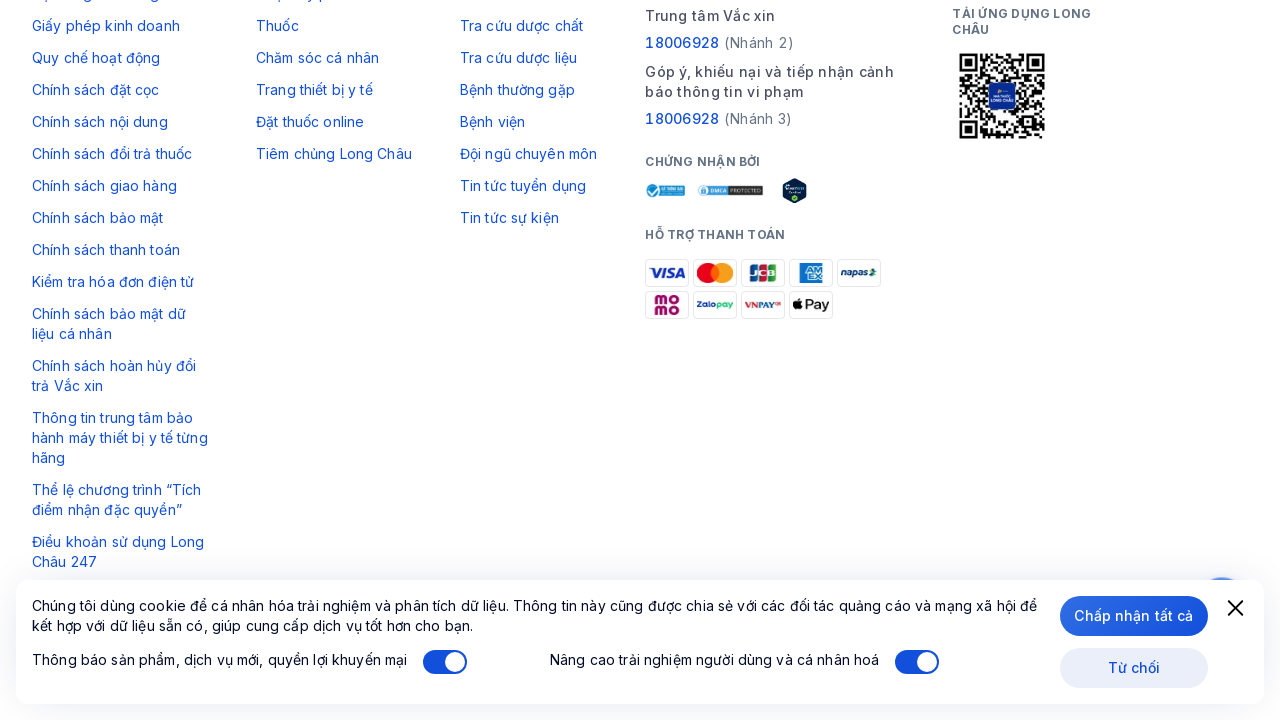

Scrolled down the page (scroll 28/30)
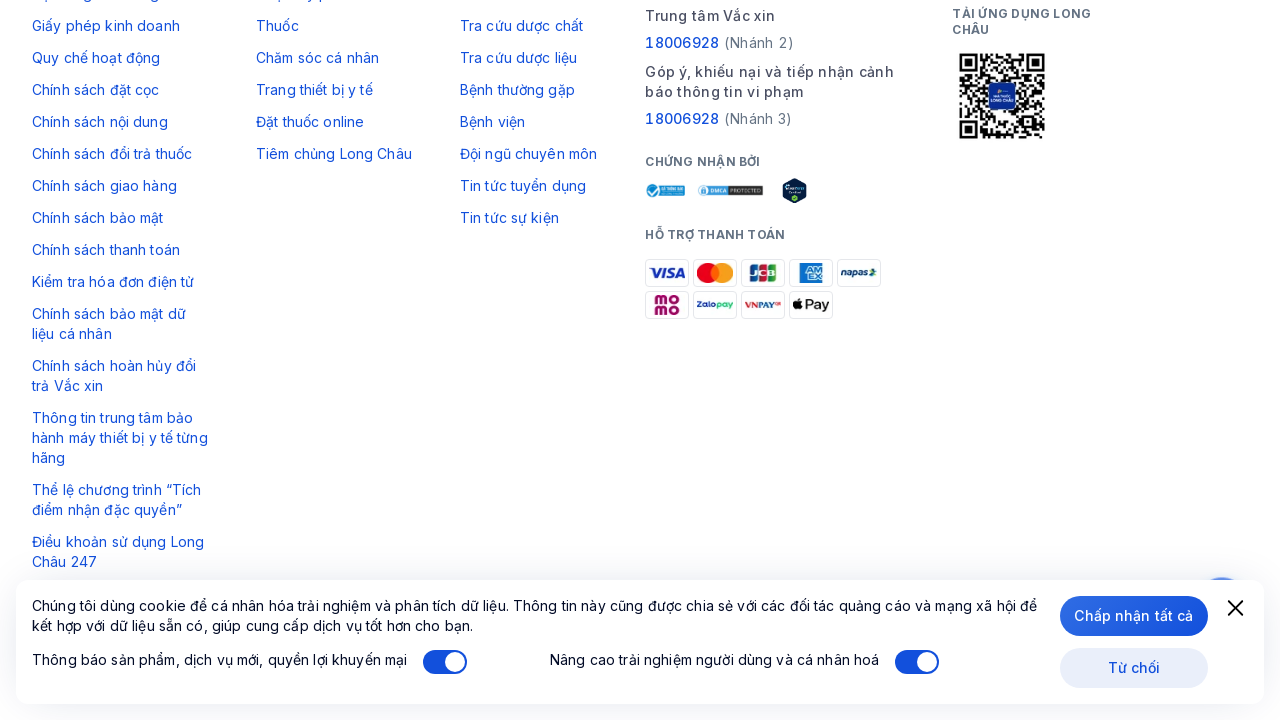

Scrolled down the page (scroll 29/30)
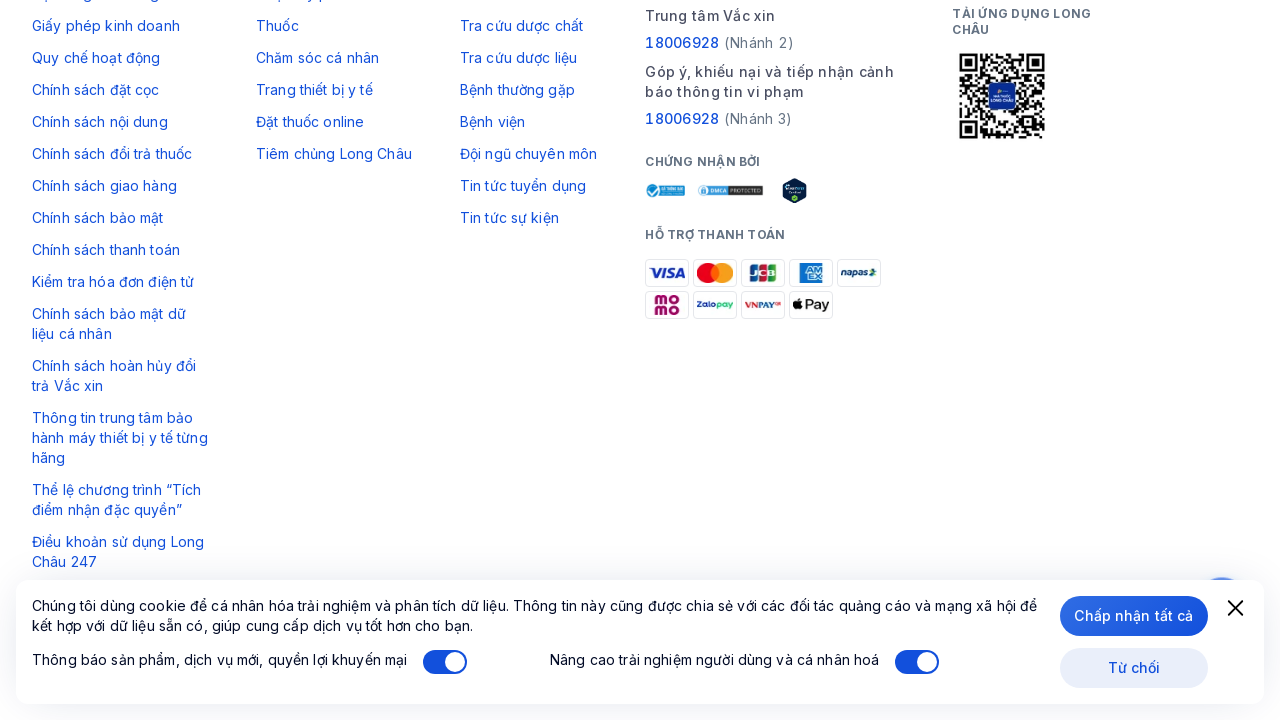

Scrolled down the page (scroll 30/30)
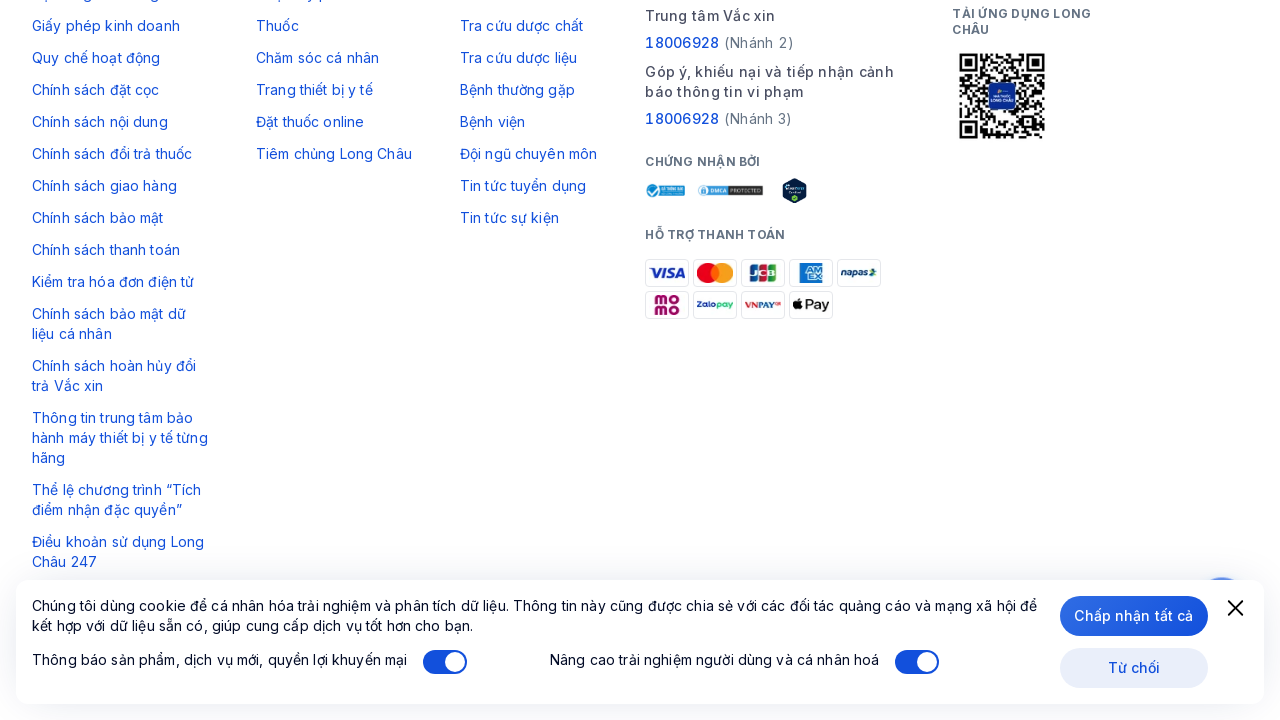

Waited 1000ms for all content to fully load
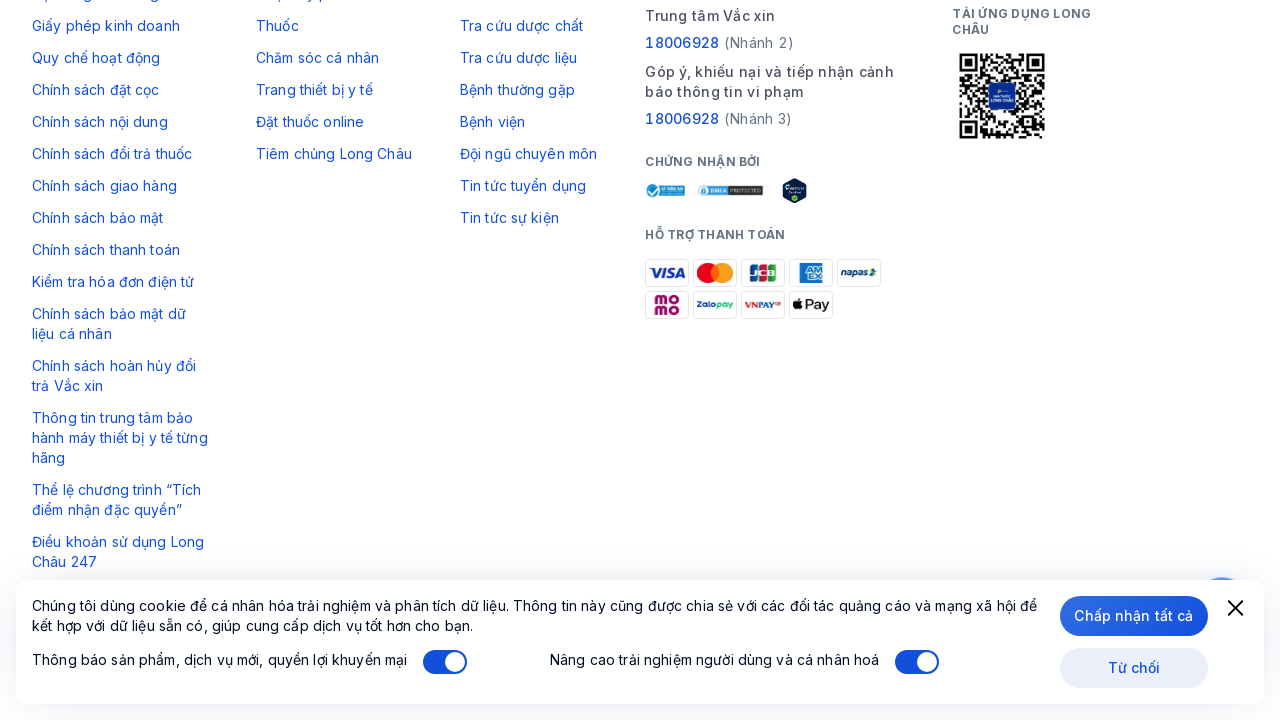

Verified products are displayed by waiting for 'Chọn mua' buttons
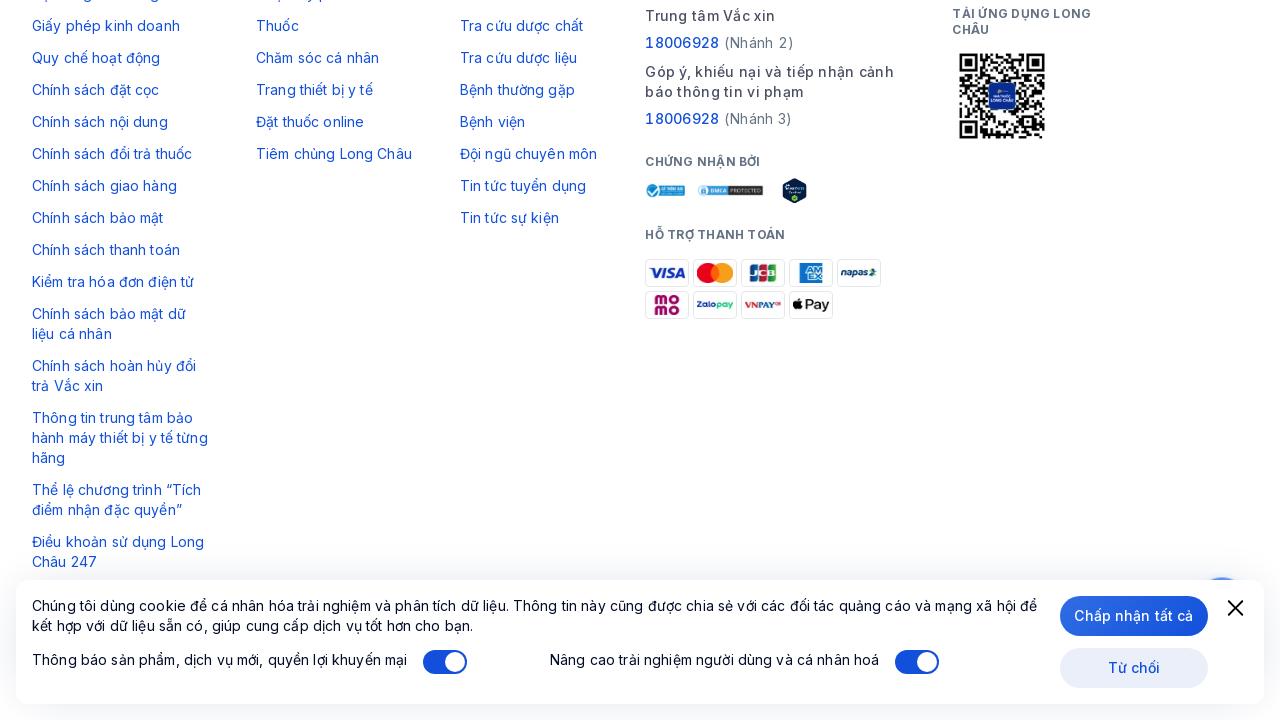

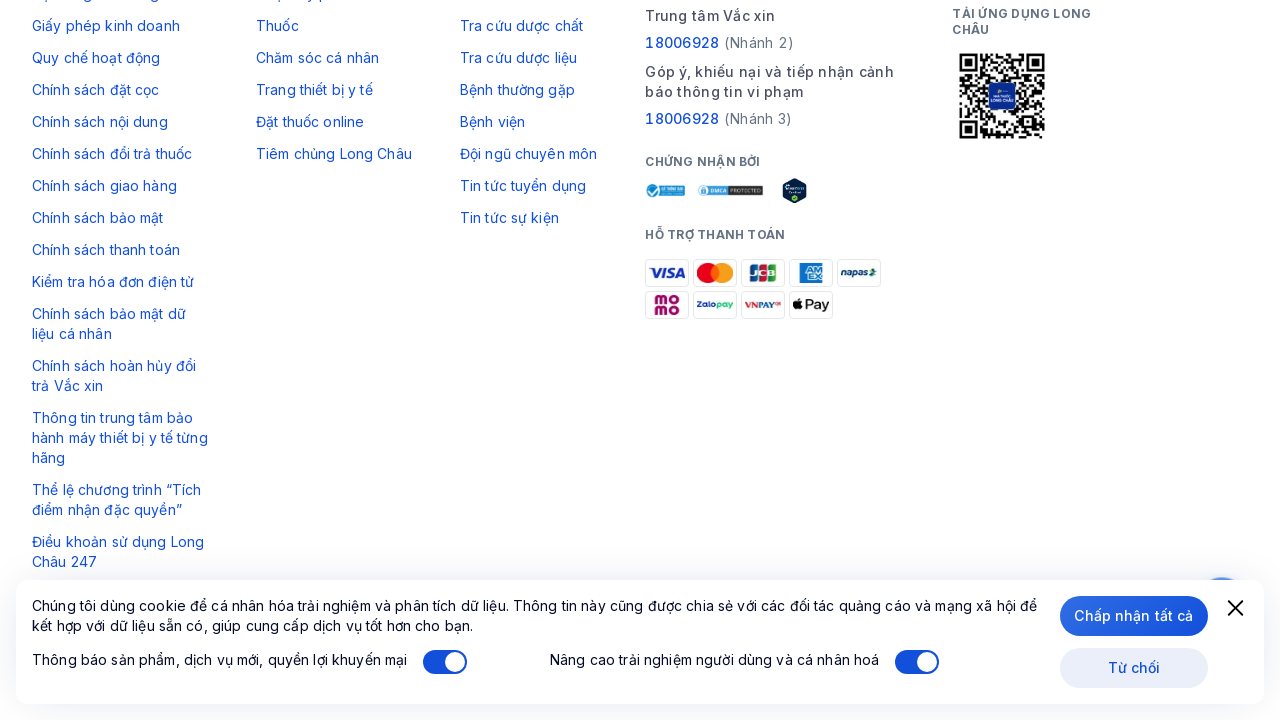